Tests multi-tab browser functionality by finding footer links, opening them in new tabs using keyboard shortcuts (Ctrl+Enter), and switching between the opened browser windows/tabs.

Starting URL: https://rahulshettyacademy.com/AutomationPractice/

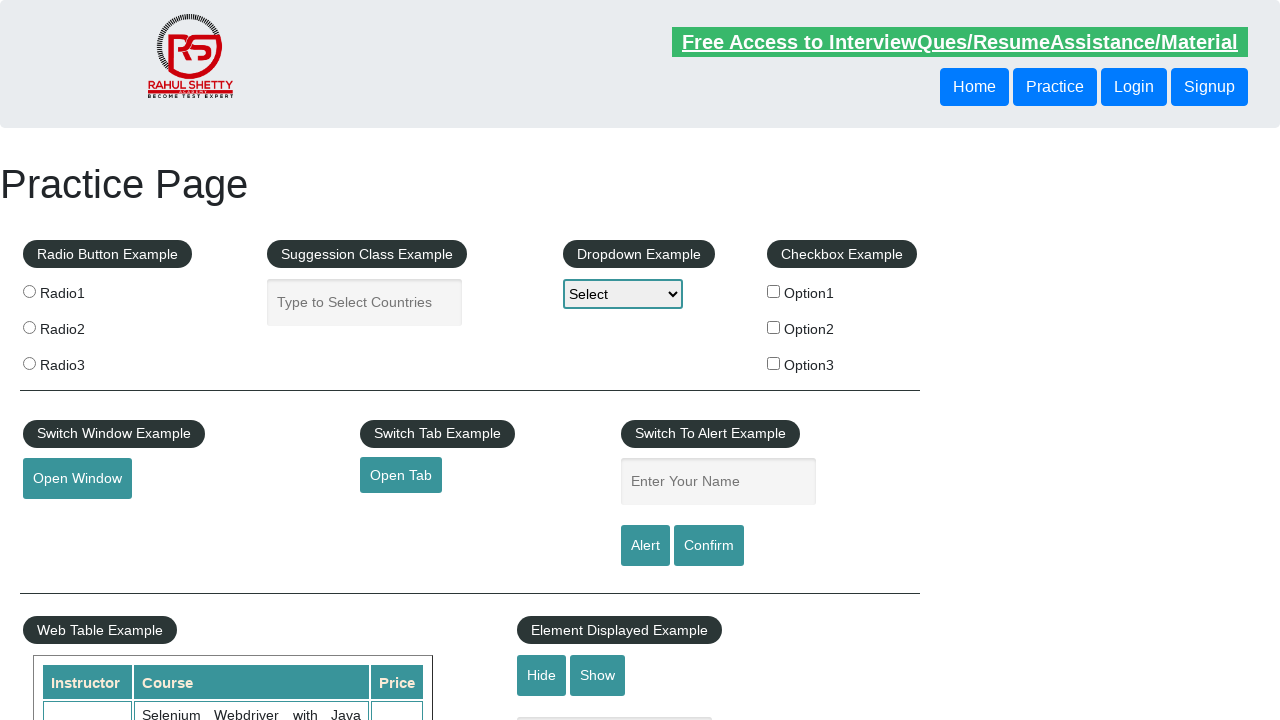

Footer section loaded
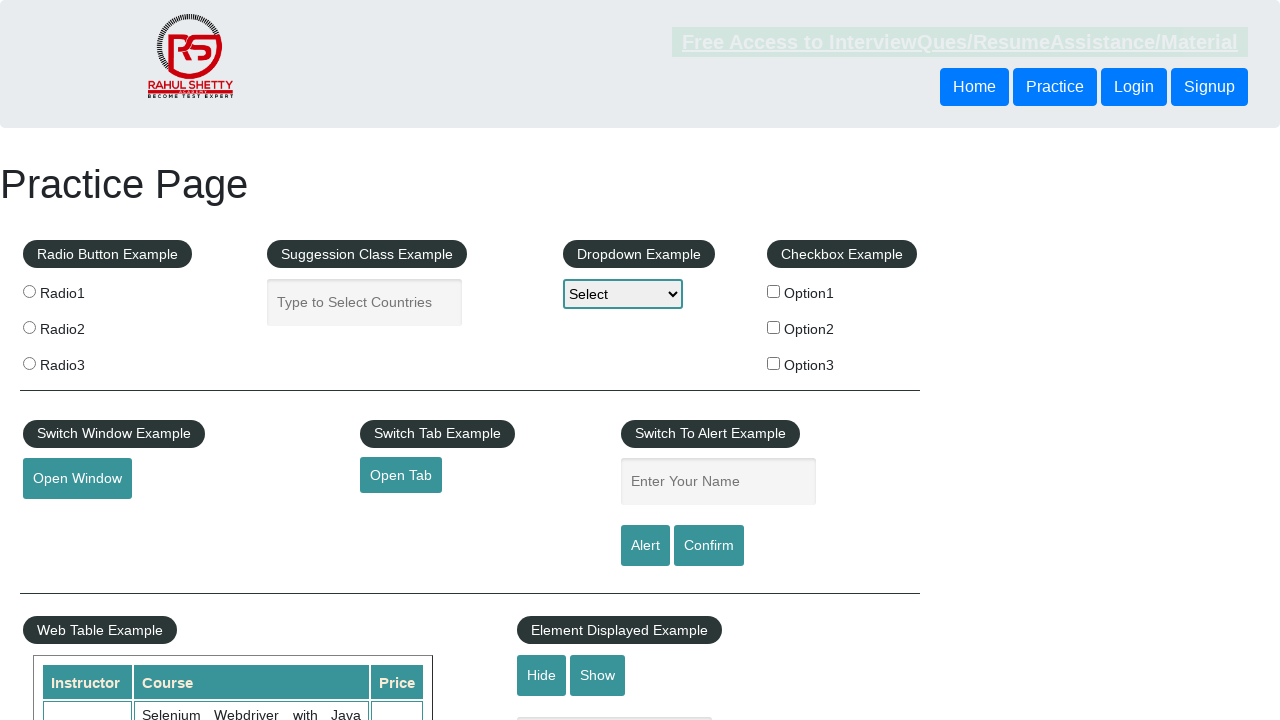

Located footer element
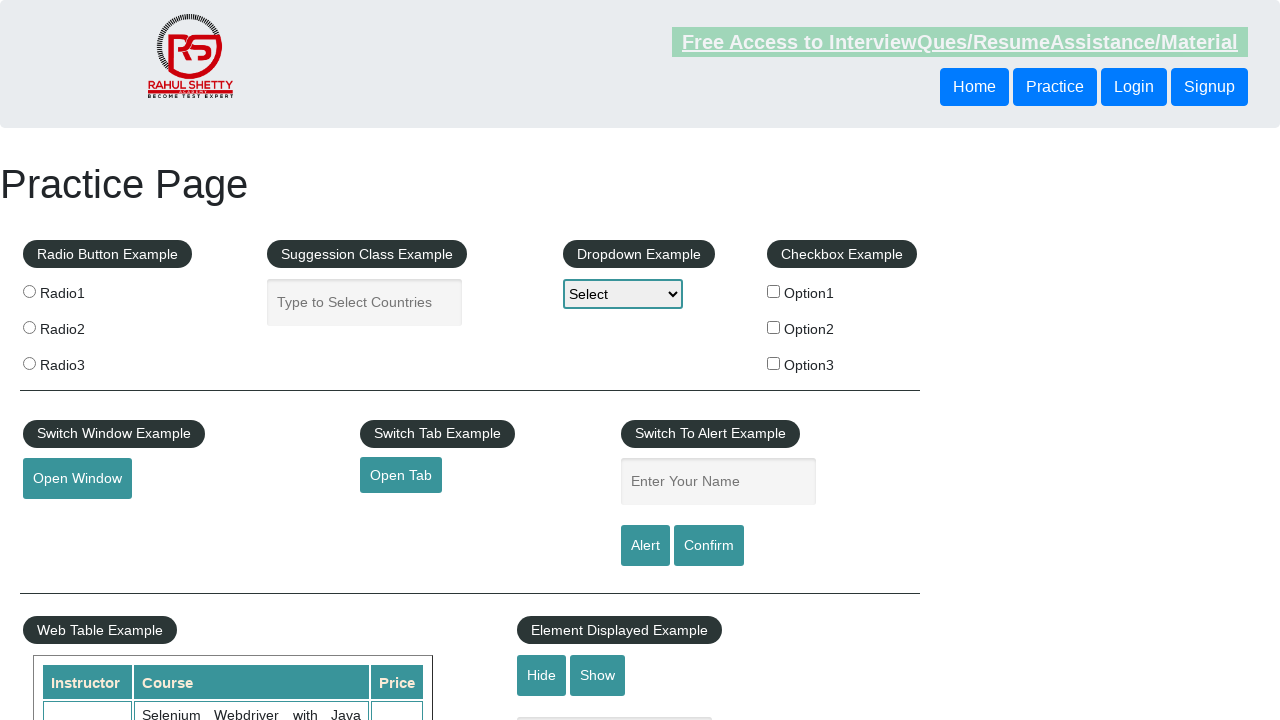

Located footer column links
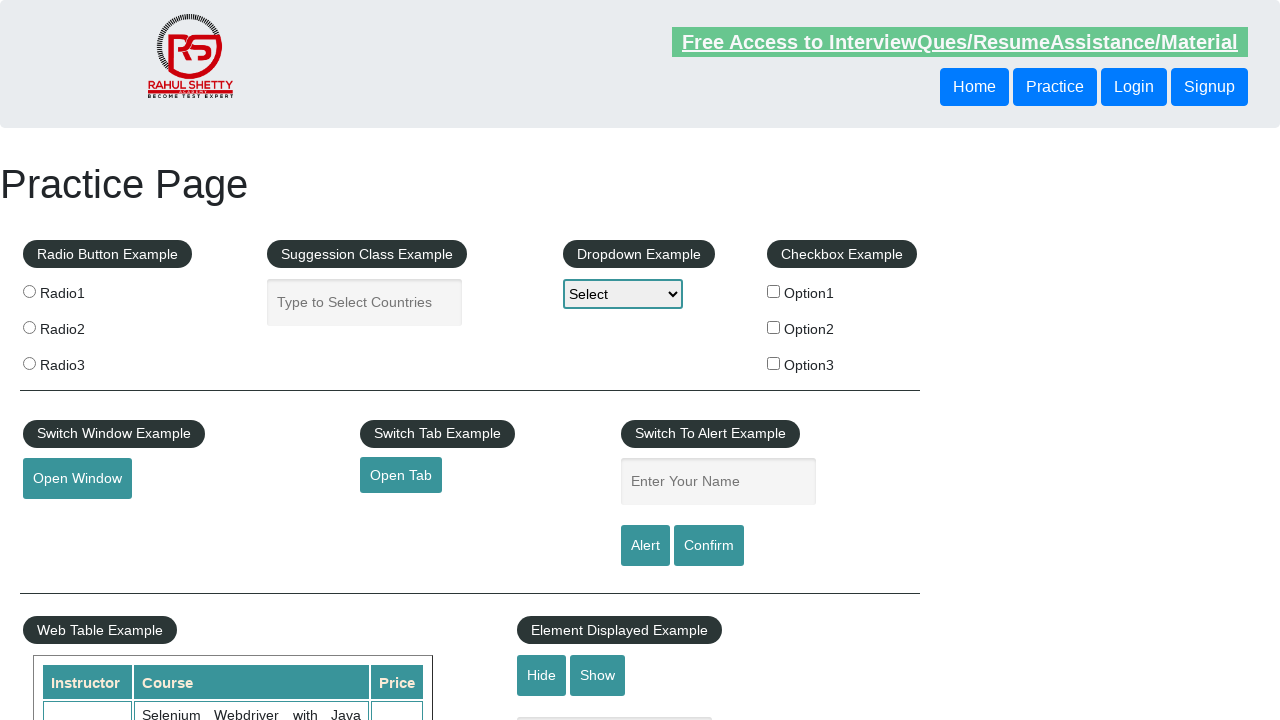

Found 20 footer links
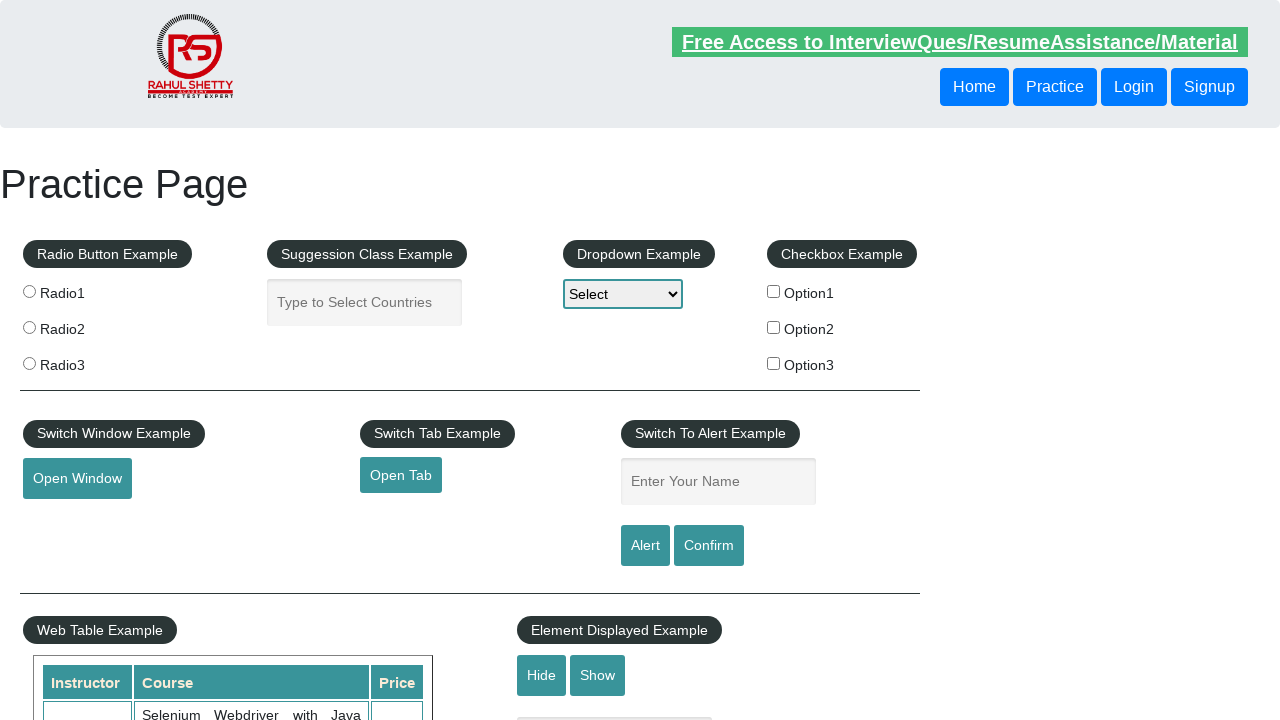

Opened footer link 1 in new tab using Ctrl+Click at (68, 520) on xpath=//div[@id='gf-BIG'] >> xpath=//table/tbody/tr/td/ul >> a >> nth=1
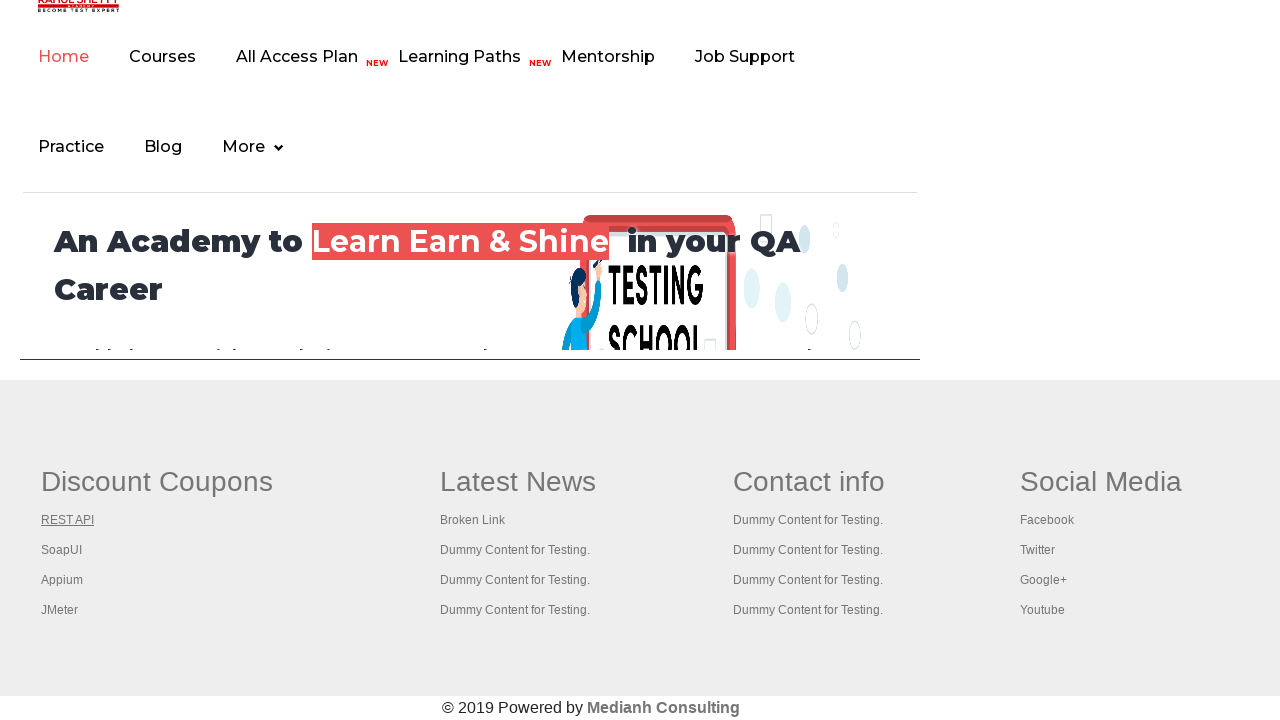

Opened footer link 2 in new tab using Ctrl+Click at (62, 550) on xpath=//div[@id='gf-BIG'] >> xpath=//table/tbody/tr/td/ul >> a >> nth=2
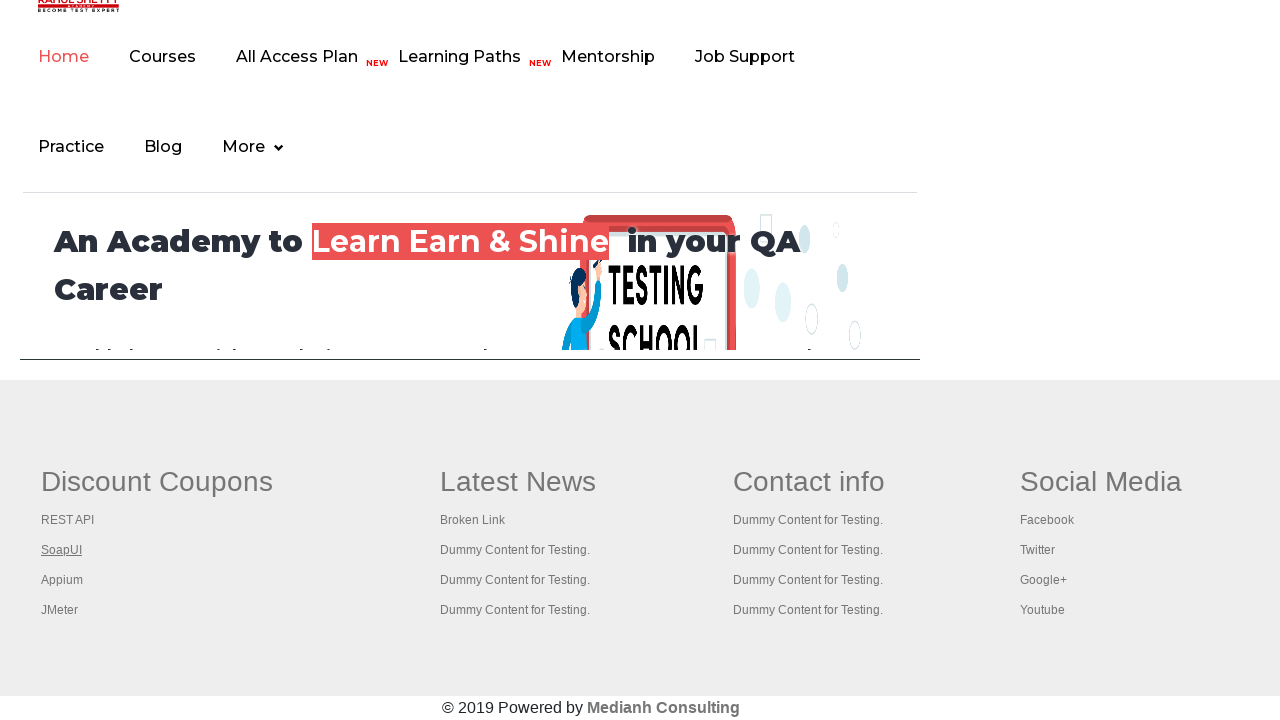

Opened footer link 3 in new tab using Ctrl+Click at (62, 580) on xpath=//div[@id='gf-BIG'] >> xpath=//table/tbody/tr/td/ul >> a >> nth=3
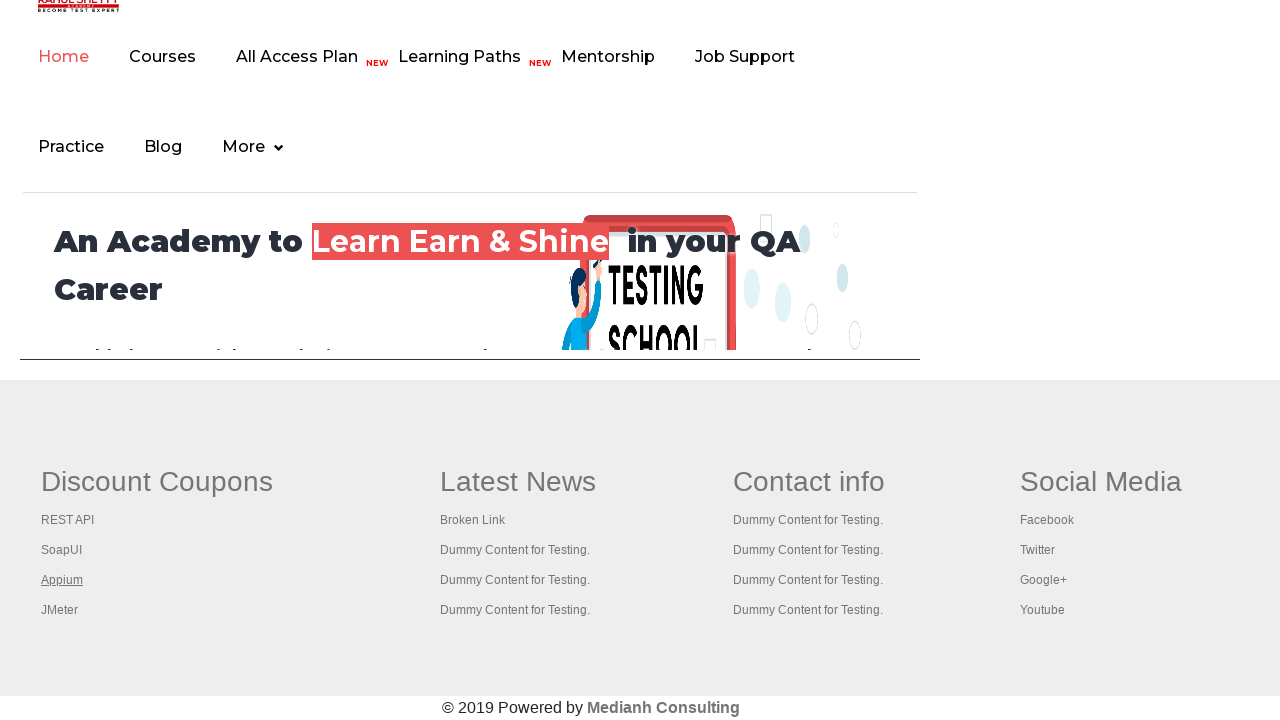

Opened footer link 4 in new tab using Ctrl+Click at (60, 610) on xpath=//div[@id='gf-BIG'] >> xpath=//table/tbody/tr/td/ul >> a >> nth=4
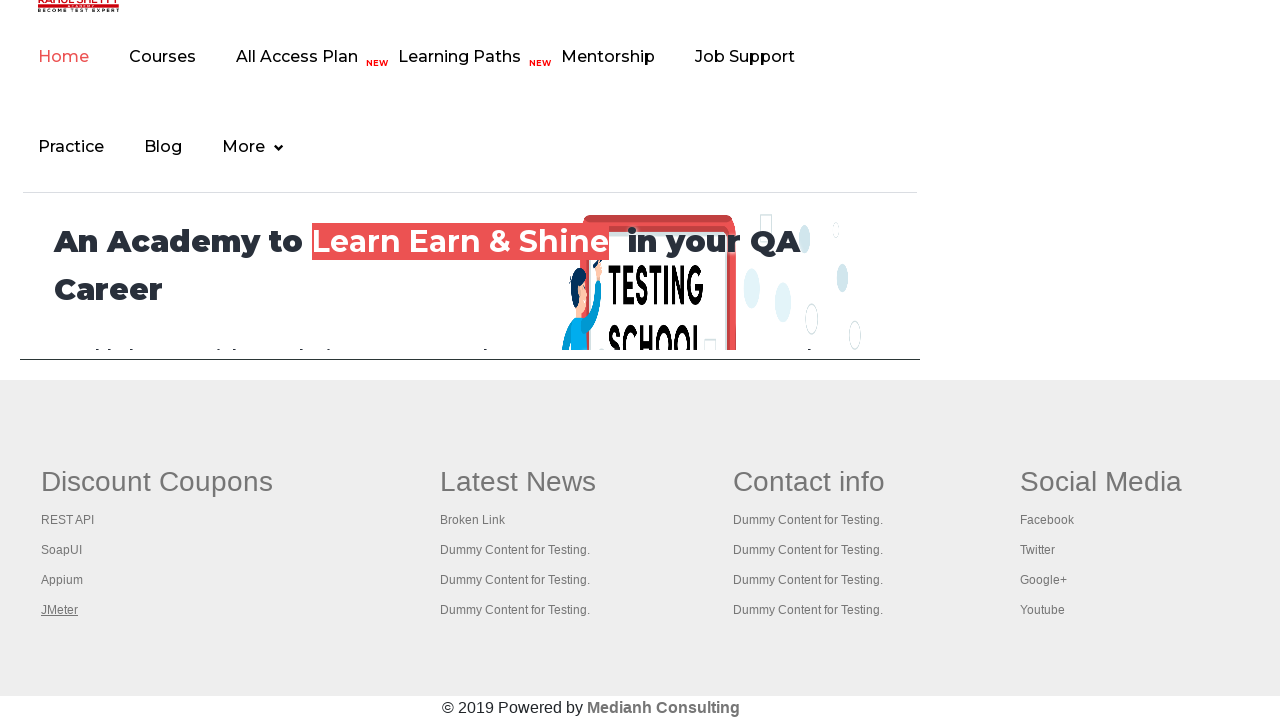

Opened footer link 5 in new tab using Ctrl+Click at (518, 482) on xpath=//div[@id='gf-BIG'] >> xpath=//table/tbody/tr/td/ul >> a >> nth=5
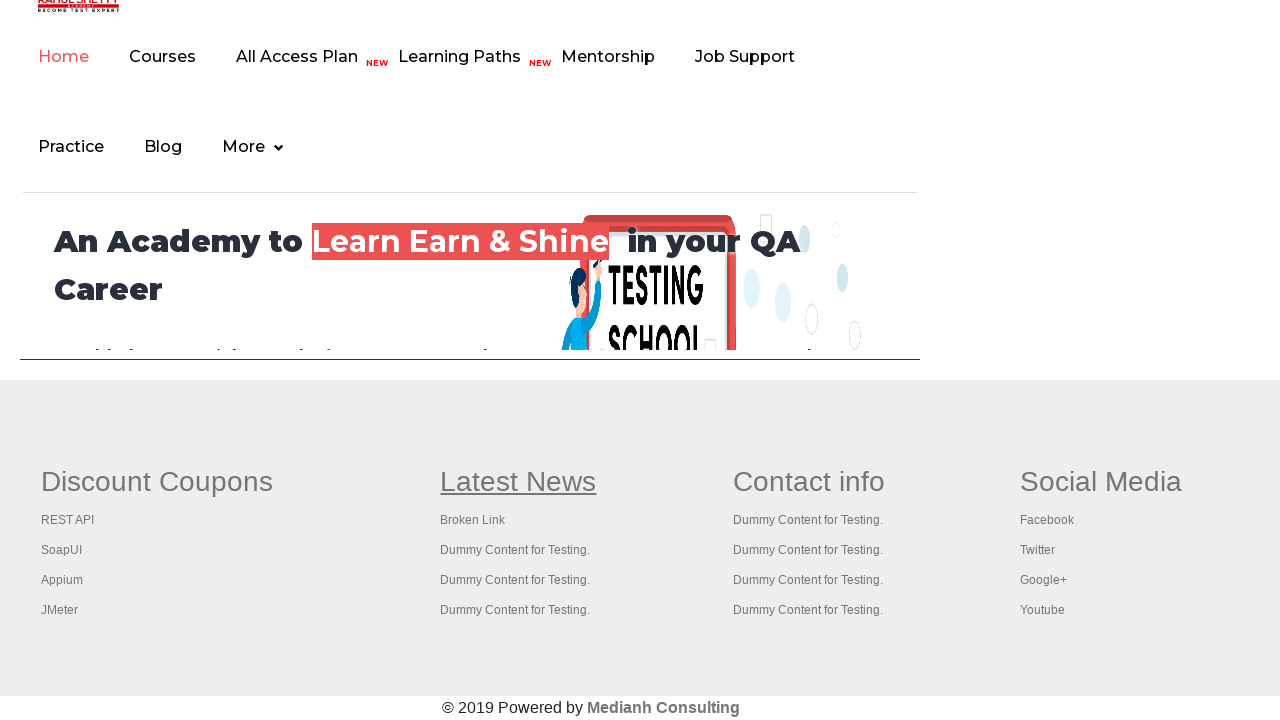

Opened footer link 6 in new tab using Ctrl+Click at (473, 520) on xpath=//div[@id='gf-BIG'] >> xpath=//table/tbody/tr/td/ul >> a >> nth=6
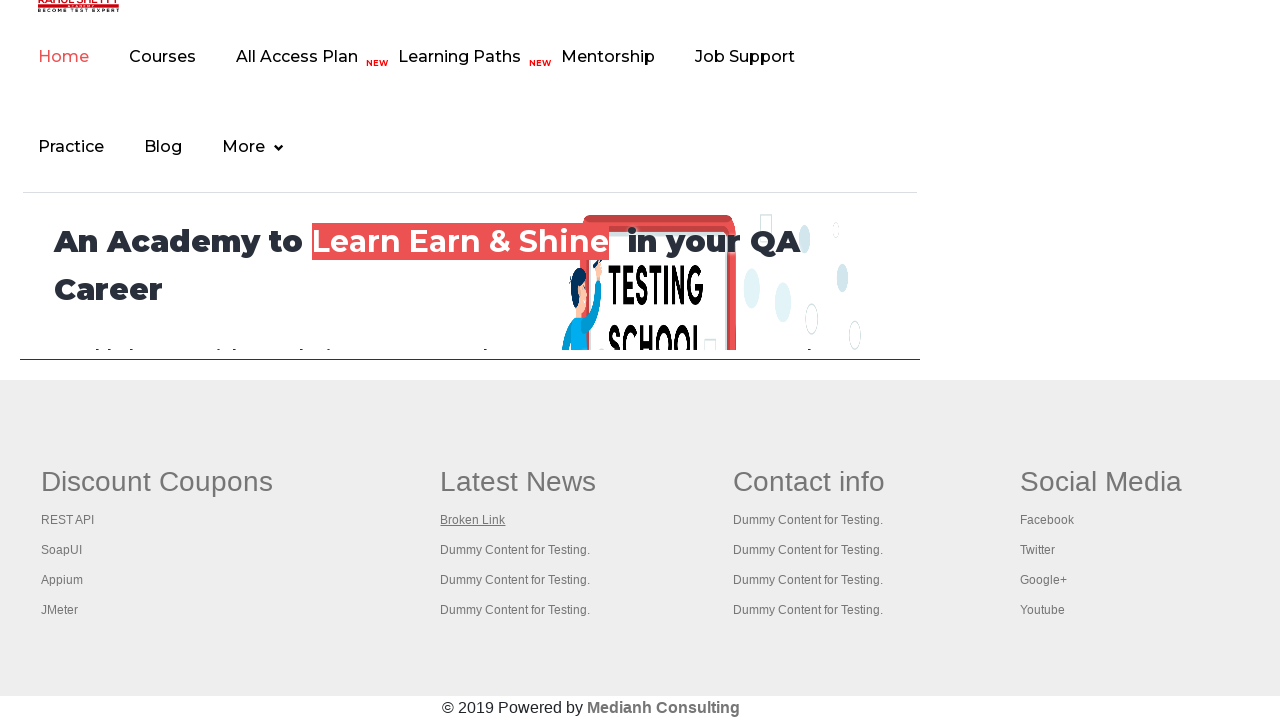

Opened footer link 7 in new tab using Ctrl+Click at (515, 550) on xpath=//div[@id='gf-BIG'] >> xpath=//table/tbody/tr/td/ul >> a >> nth=7
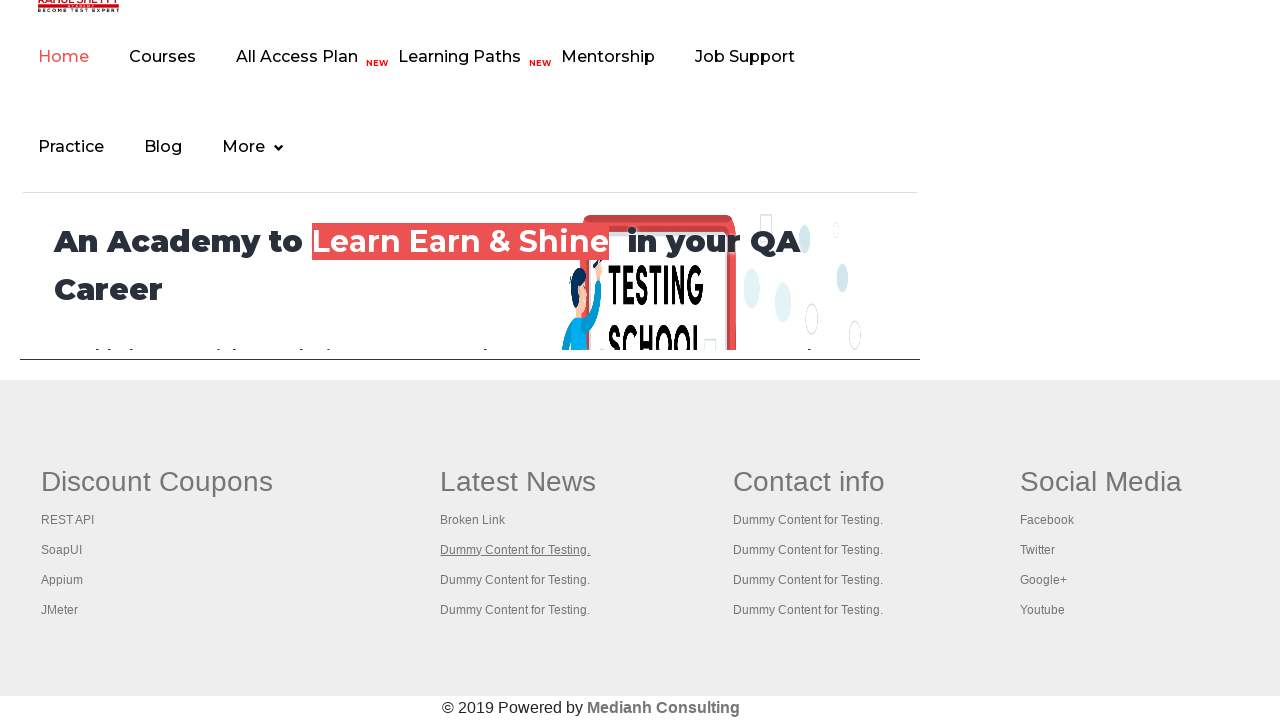

Opened footer link 8 in new tab using Ctrl+Click at (515, 580) on xpath=//div[@id='gf-BIG'] >> xpath=//table/tbody/tr/td/ul >> a >> nth=8
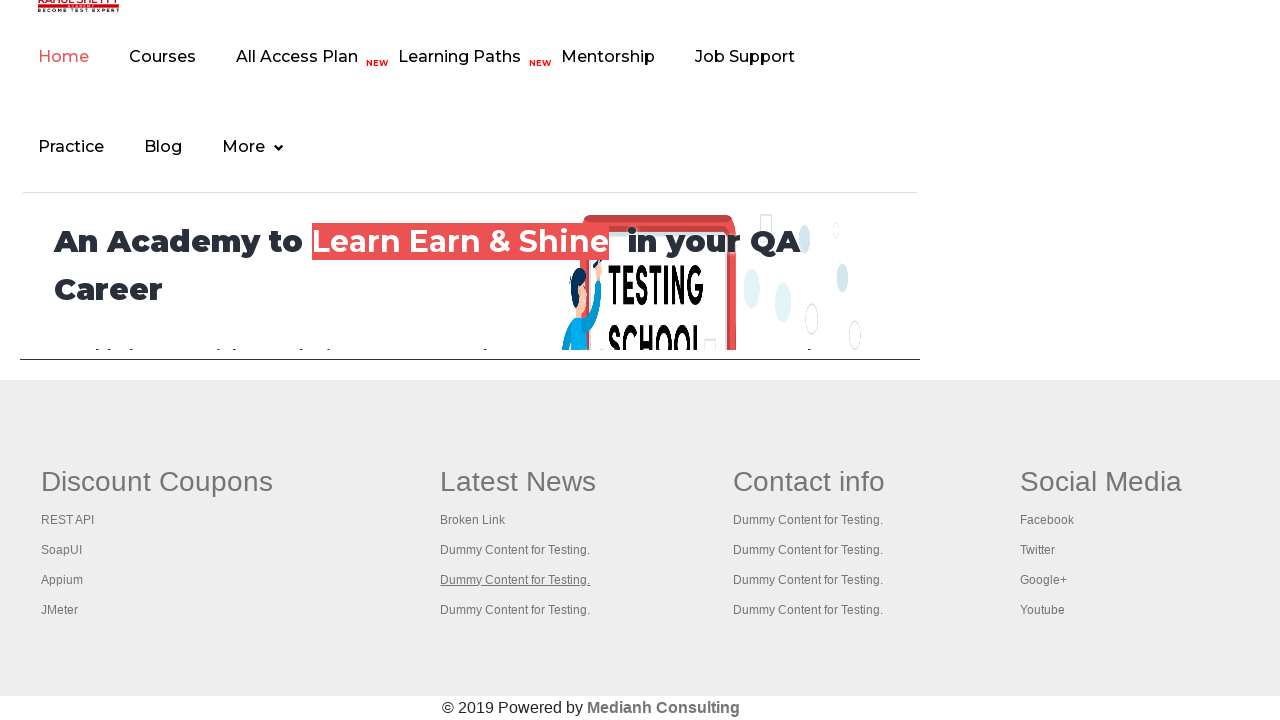

Opened footer link 9 in new tab using Ctrl+Click at (515, 610) on xpath=//div[@id='gf-BIG'] >> xpath=//table/tbody/tr/td/ul >> a >> nth=9
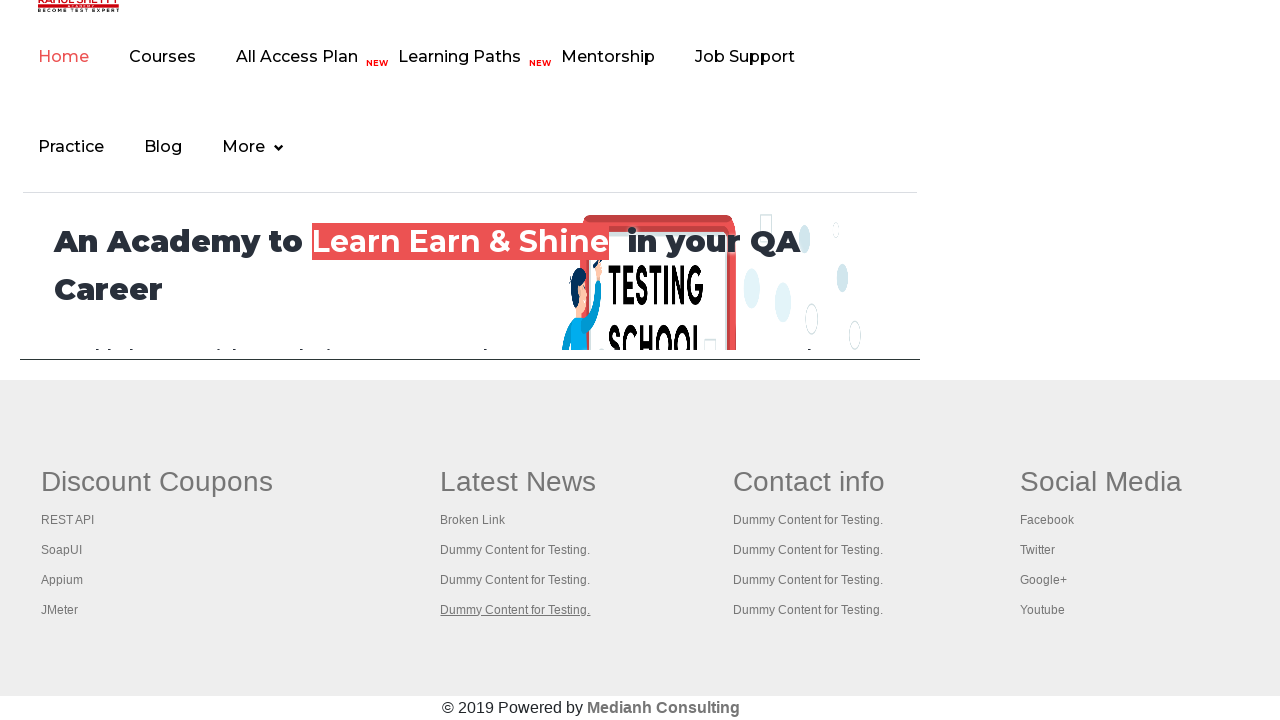

Opened footer link 10 in new tab using Ctrl+Click at (809, 482) on xpath=//div[@id='gf-BIG'] >> xpath=//table/tbody/tr/td/ul >> a >> nth=10
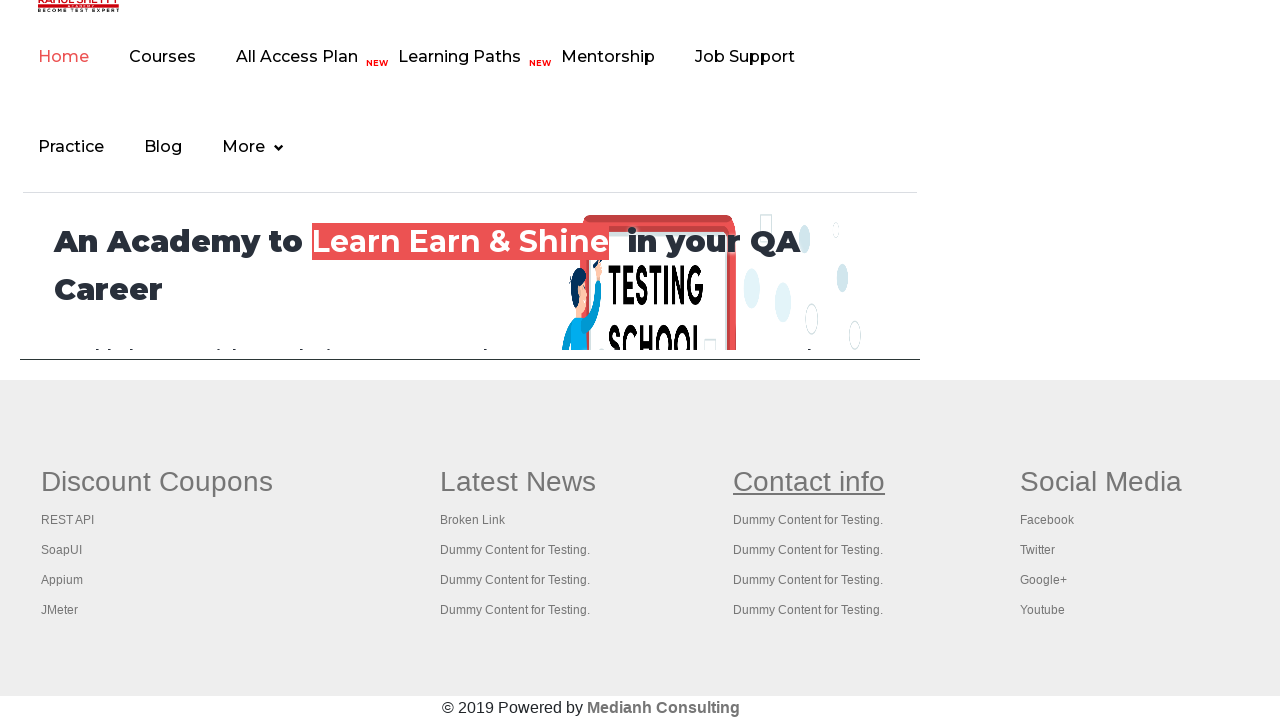

Opened footer link 11 in new tab using Ctrl+Click at (808, 520) on xpath=//div[@id='gf-BIG'] >> xpath=//table/tbody/tr/td/ul >> a >> nth=11
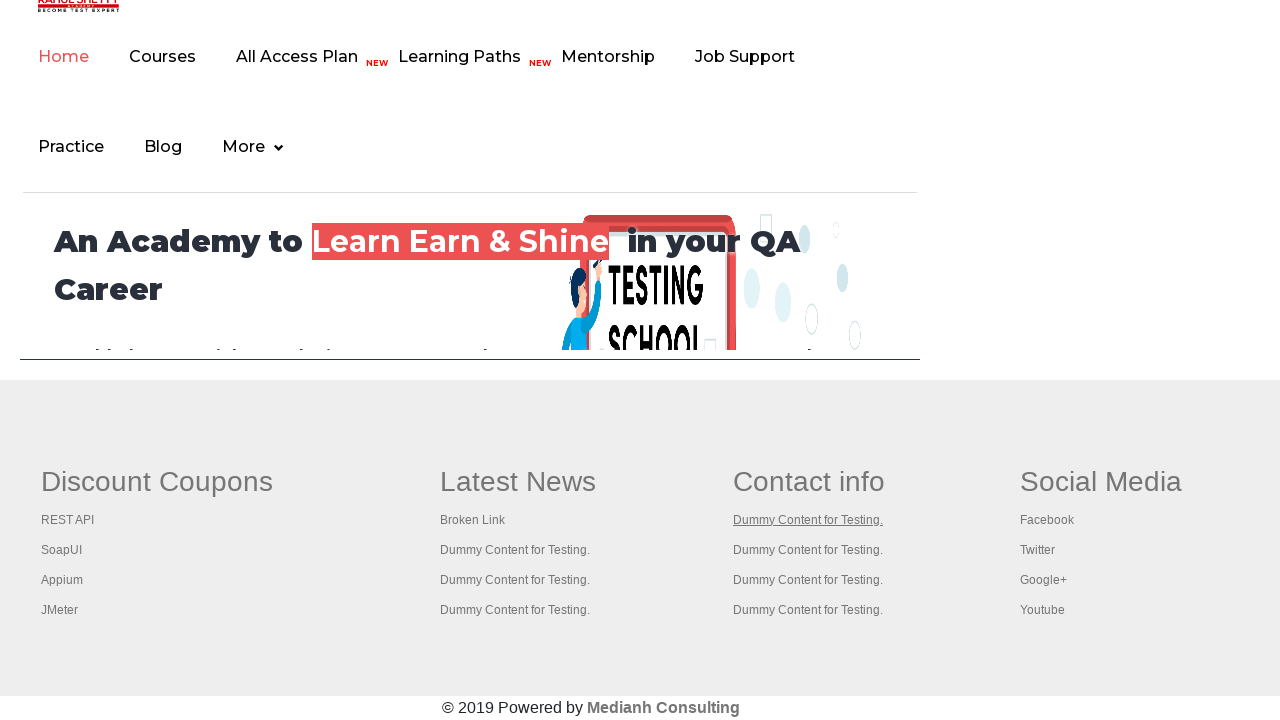

Opened footer link 12 in new tab using Ctrl+Click at (808, 550) on xpath=//div[@id='gf-BIG'] >> xpath=//table/tbody/tr/td/ul >> a >> nth=12
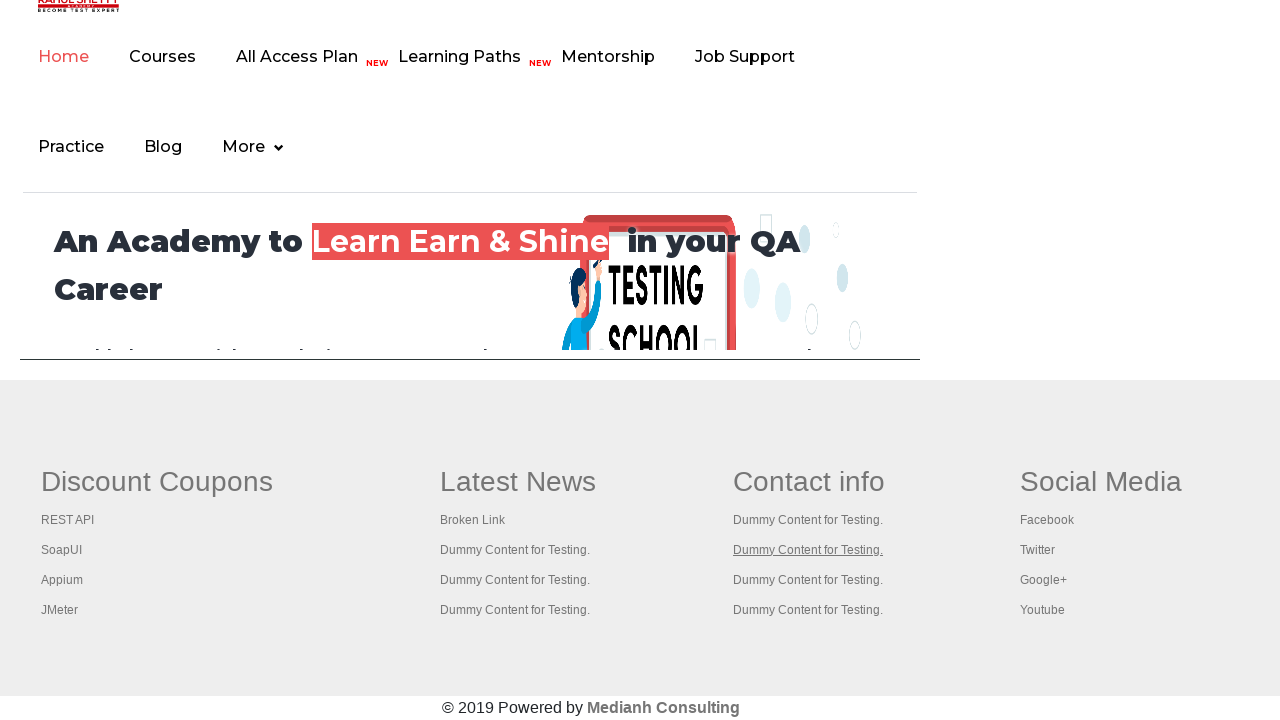

Opened footer link 13 in new tab using Ctrl+Click at (808, 580) on xpath=//div[@id='gf-BIG'] >> xpath=//table/tbody/tr/td/ul >> a >> nth=13
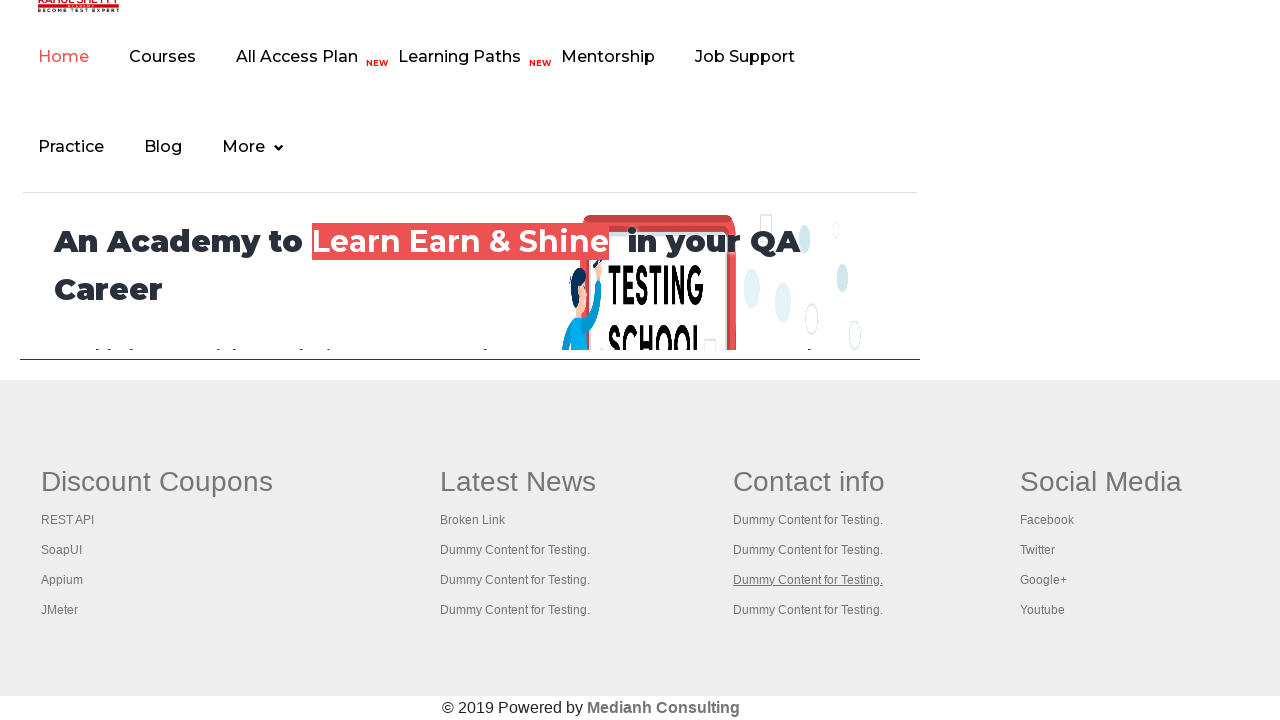

Opened footer link 14 in new tab using Ctrl+Click at (808, 610) on xpath=//div[@id='gf-BIG'] >> xpath=//table/tbody/tr/td/ul >> a >> nth=14
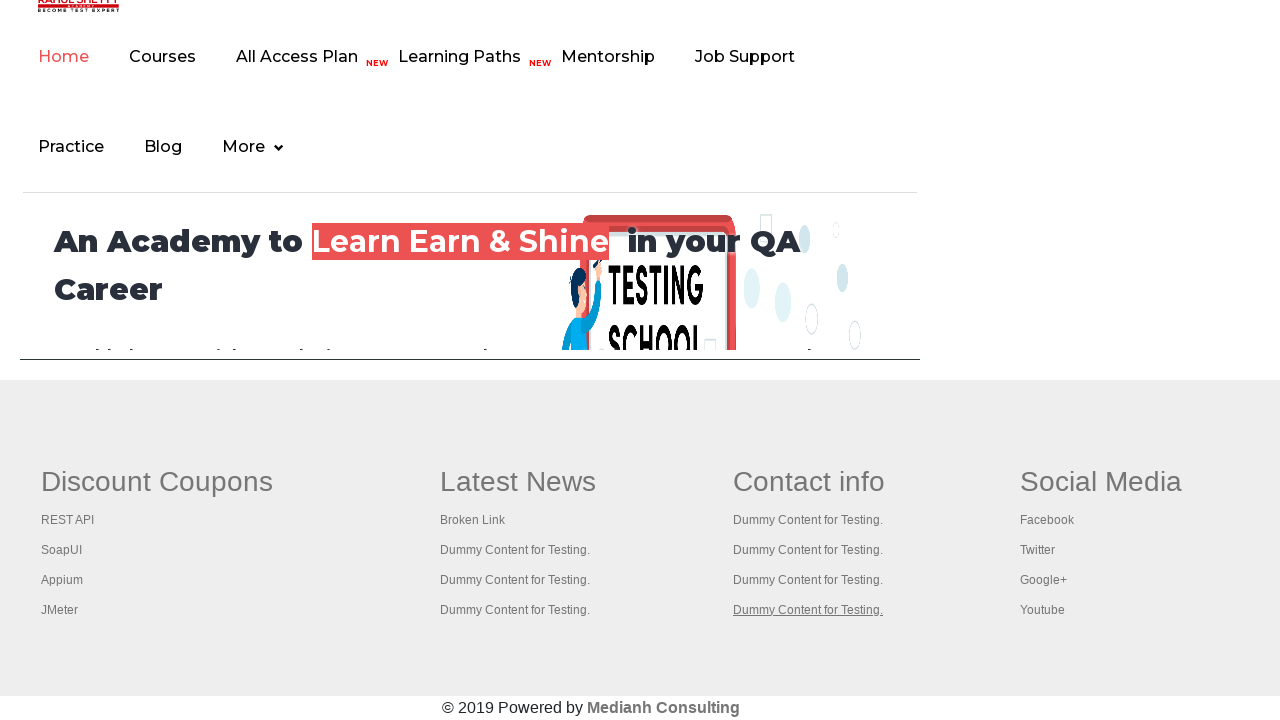

Opened footer link 15 in new tab using Ctrl+Click at (1101, 482) on xpath=//div[@id='gf-BIG'] >> xpath=//table/tbody/tr/td/ul >> a >> nth=15
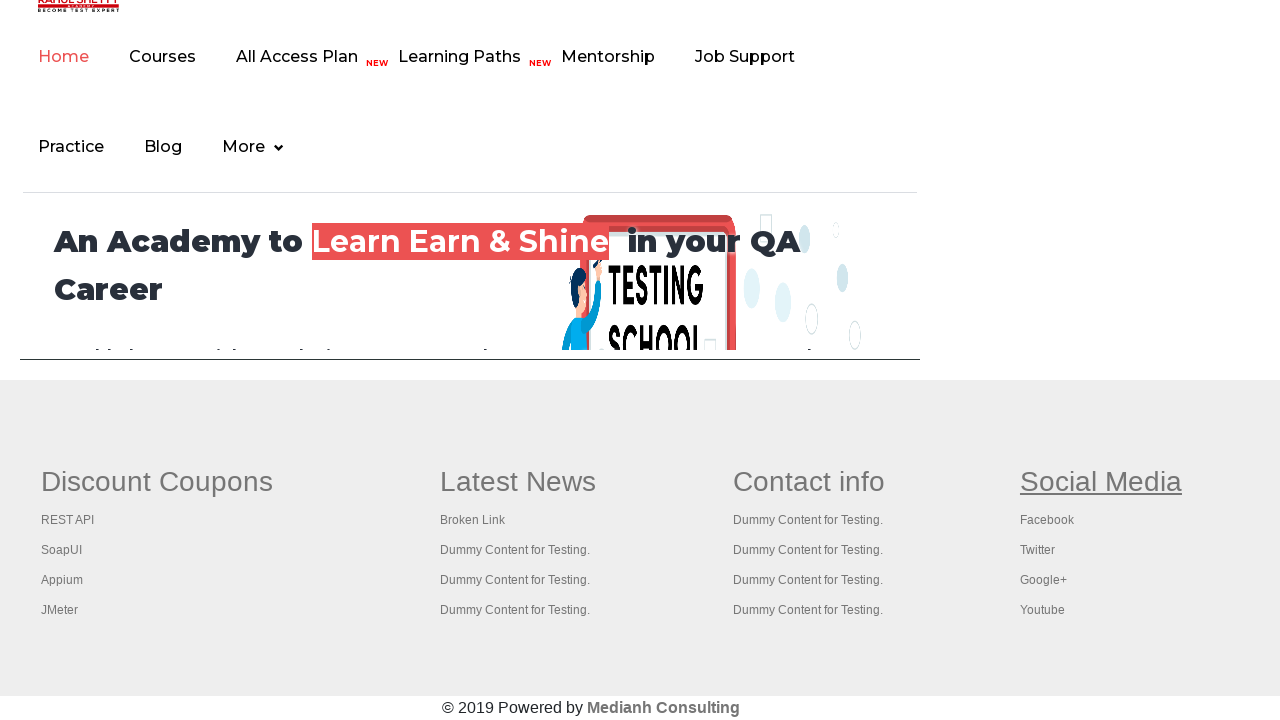

Opened footer link 16 in new tab using Ctrl+Click at (1047, 520) on xpath=//div[@id='gf-BIG'] >> xpath=//table/tbody/tr/td/ul >> a >> nth=16
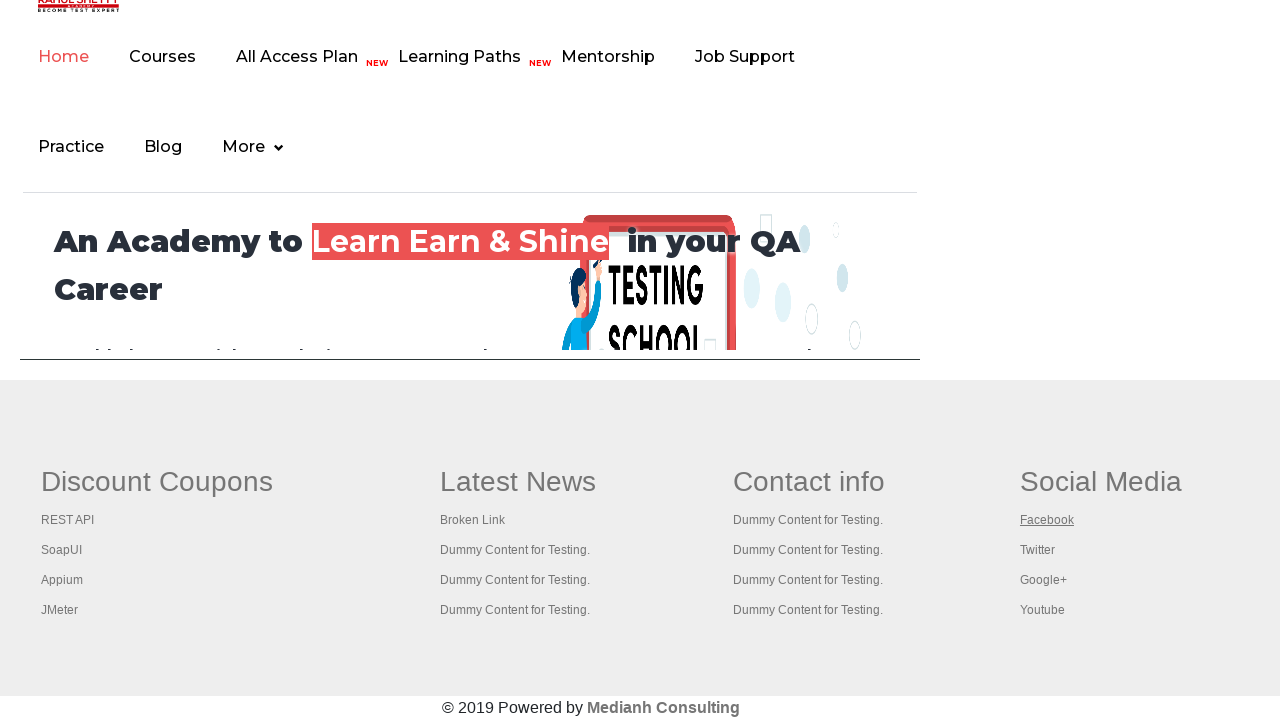

Opened footer link 17 in new tab using Ctrl+Click at (1037, 550) on xpath=//div[@id='gf-BIG'] >> xpath=//table/tbody/tr/td/ul >> a >> nth=17
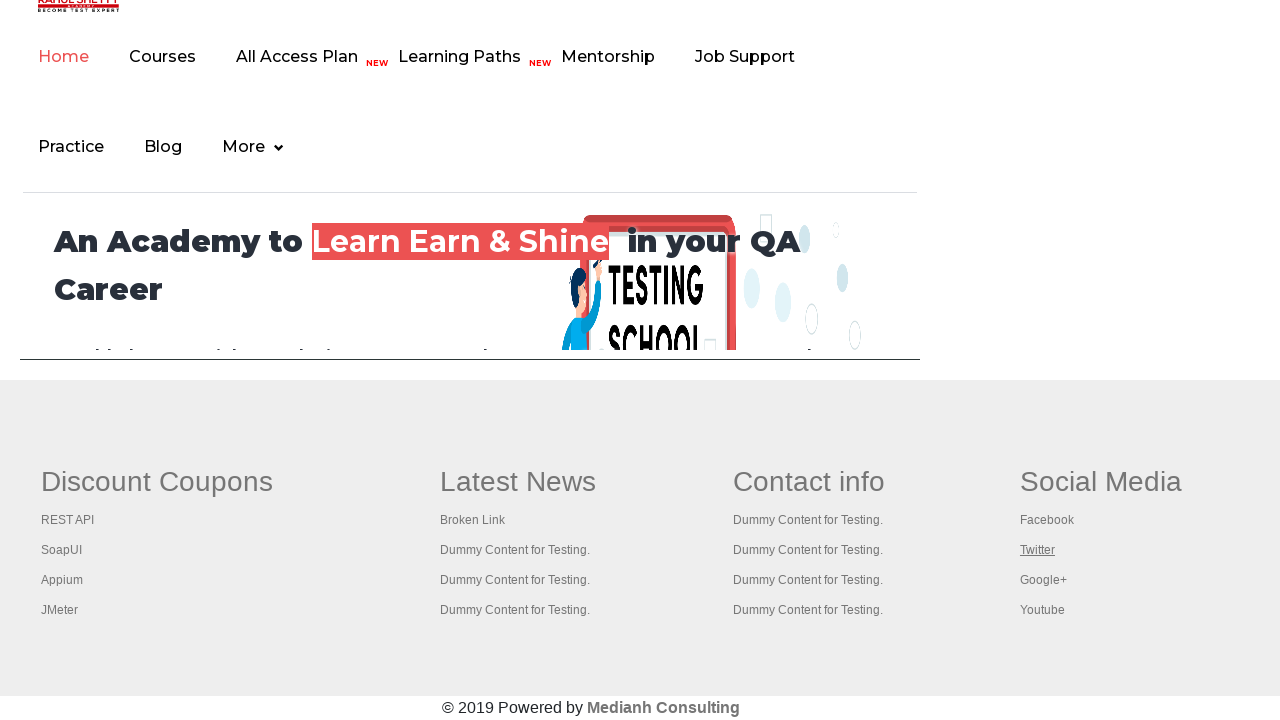

Opened footer link 18 in new tab using Ctrl+Click at (1043, 580) on xpath=//div[@id='gf-BIG'] >> xpath=//table/tbody/tr/td/ul >> a >> nth=18
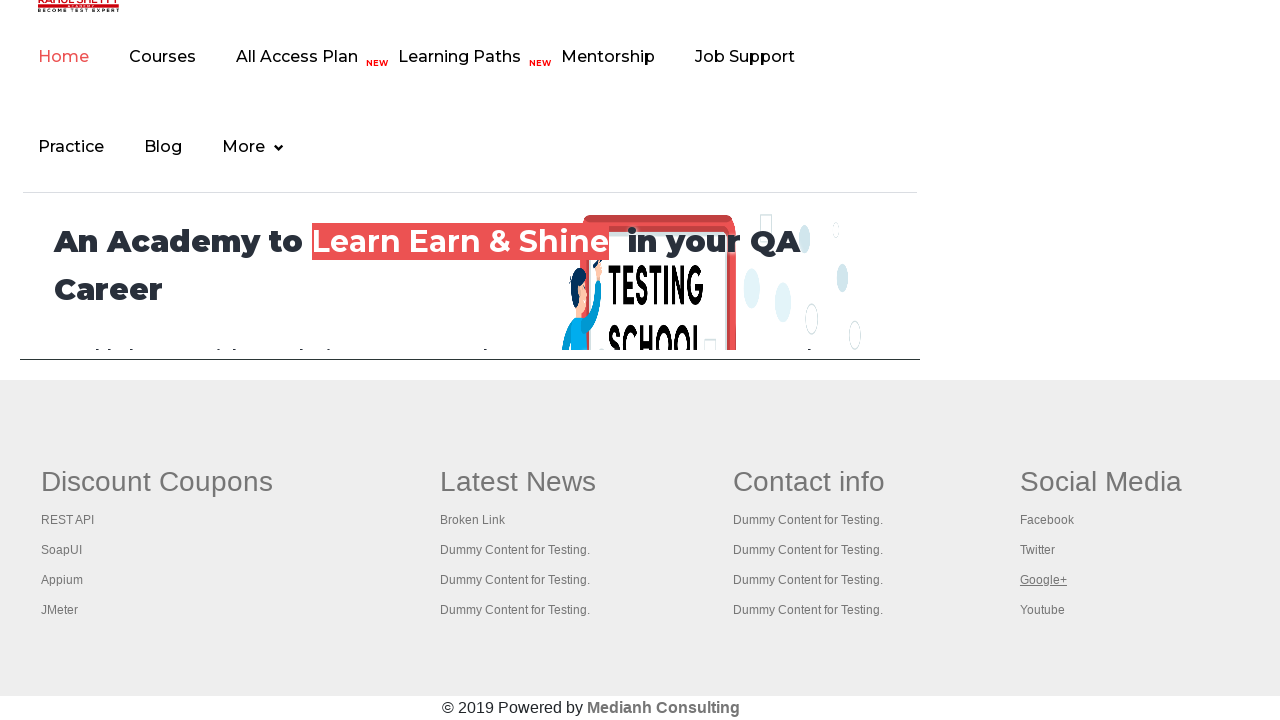

Opened footer link 19 in new tab using Ctrl+Click at (1042, 610) on xpath=//div[@id='gf-BIG'] >> xpath=//table/tbody/tr/td/ul >> a >> nth=19
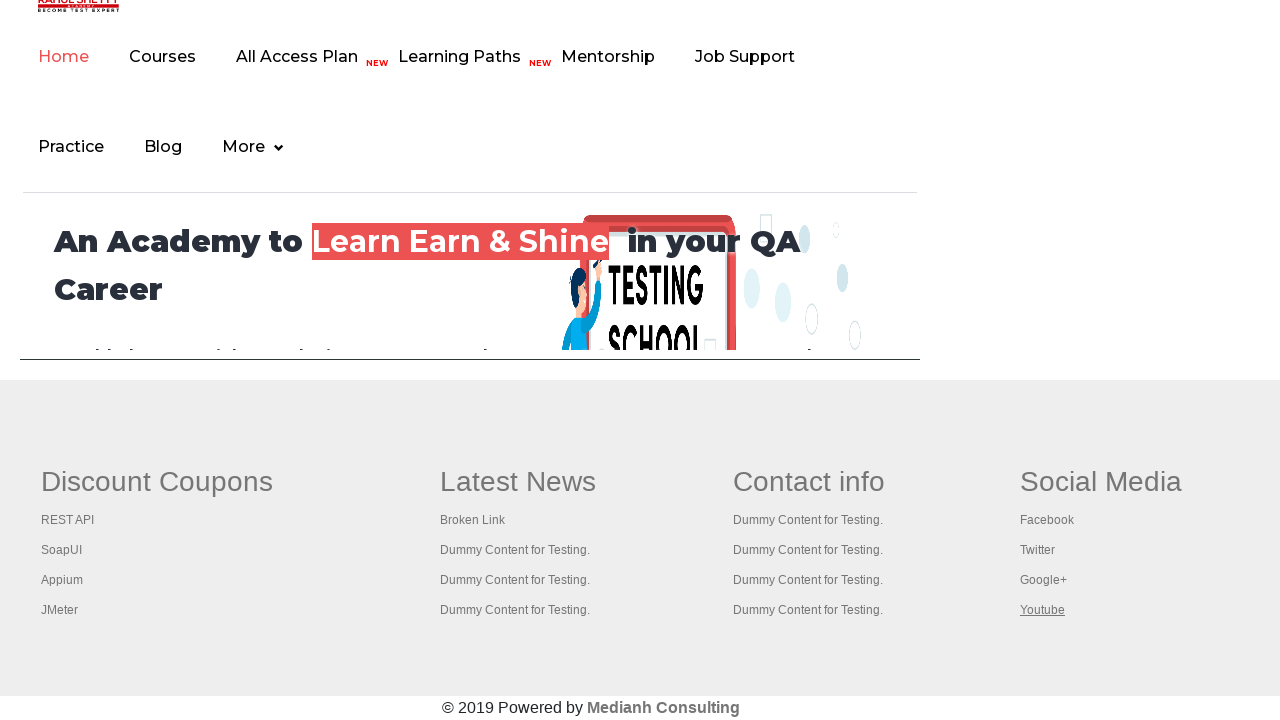

Retrieved all 20 open browser tabs
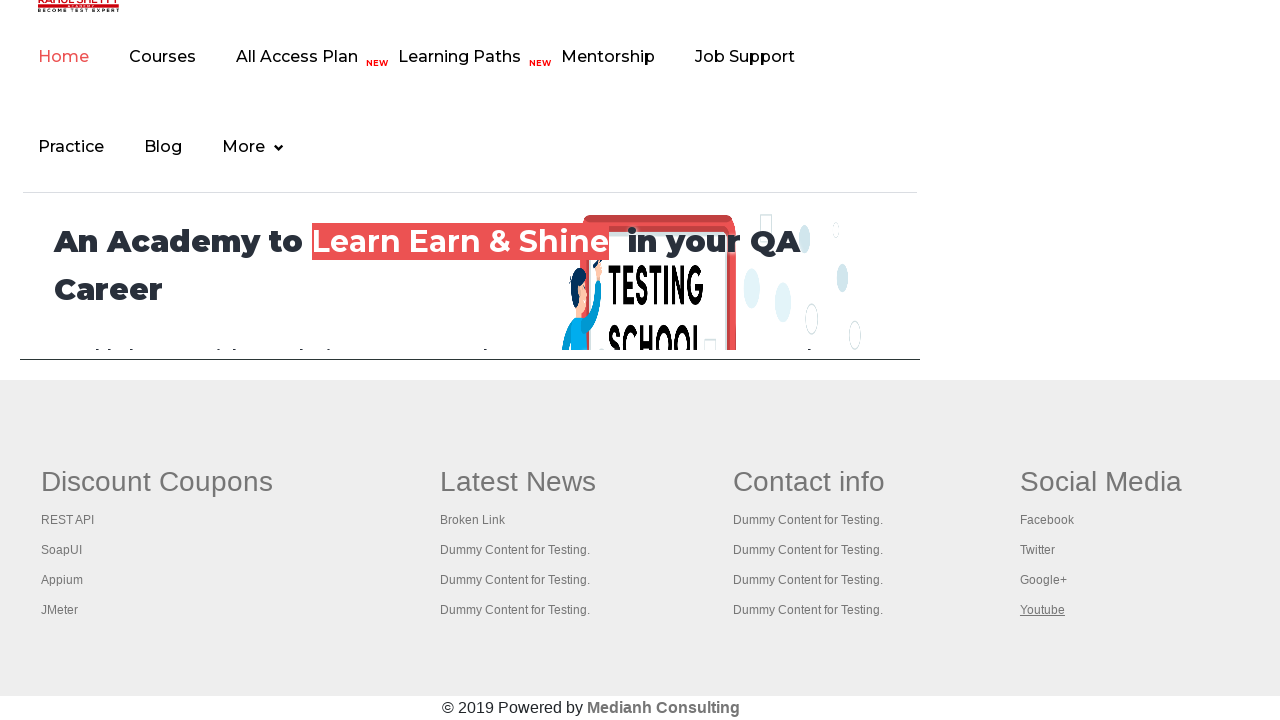

Switched to a browser tab
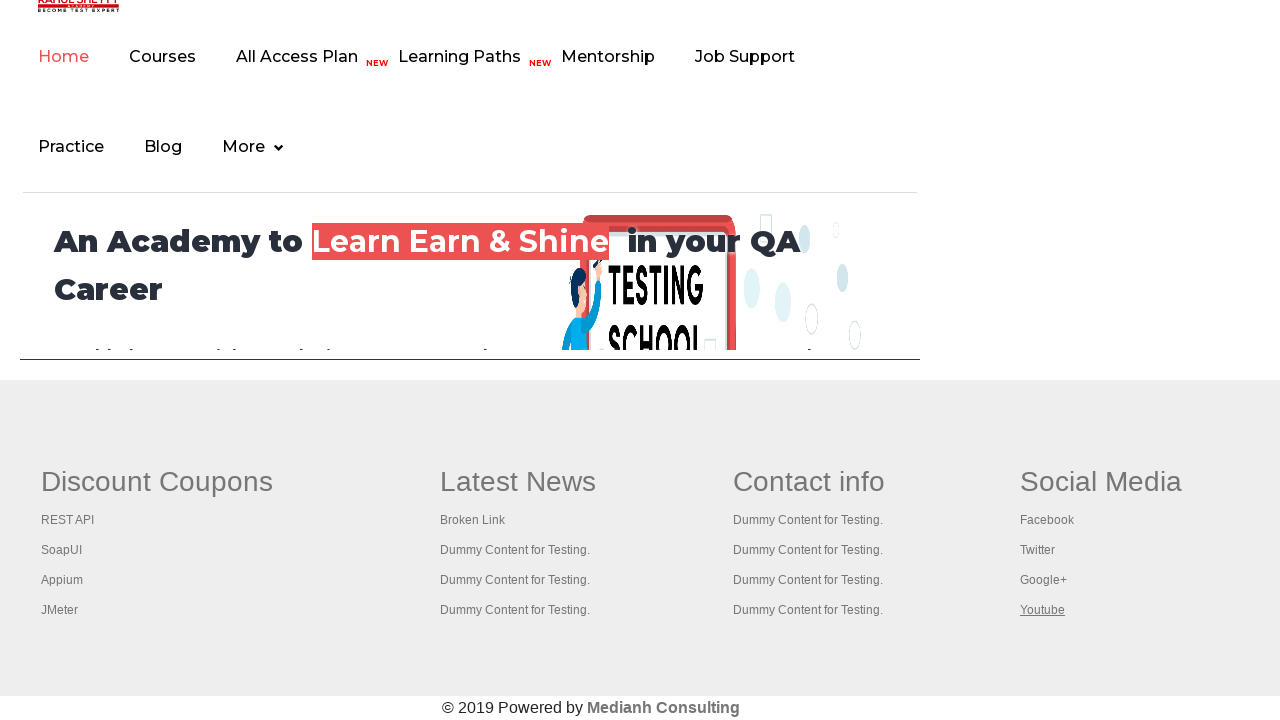

Browser tab content loaded (domcontentloaded state)
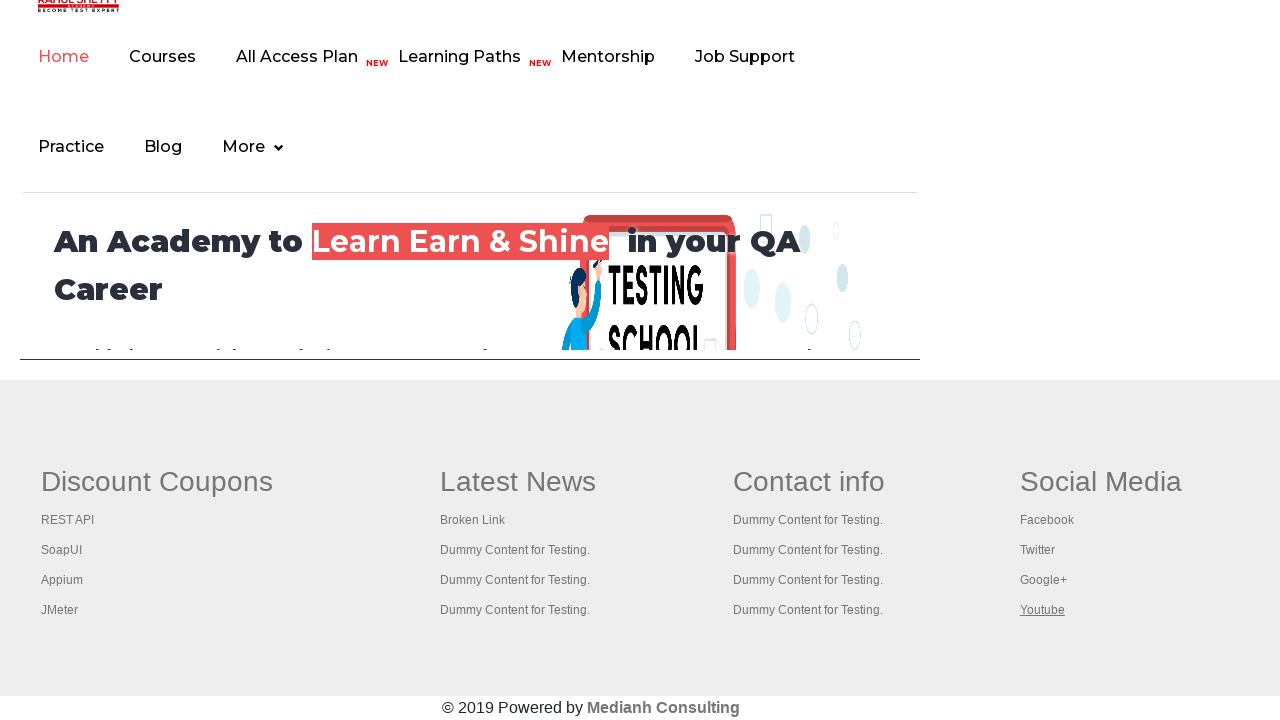

Switched to a browser tab
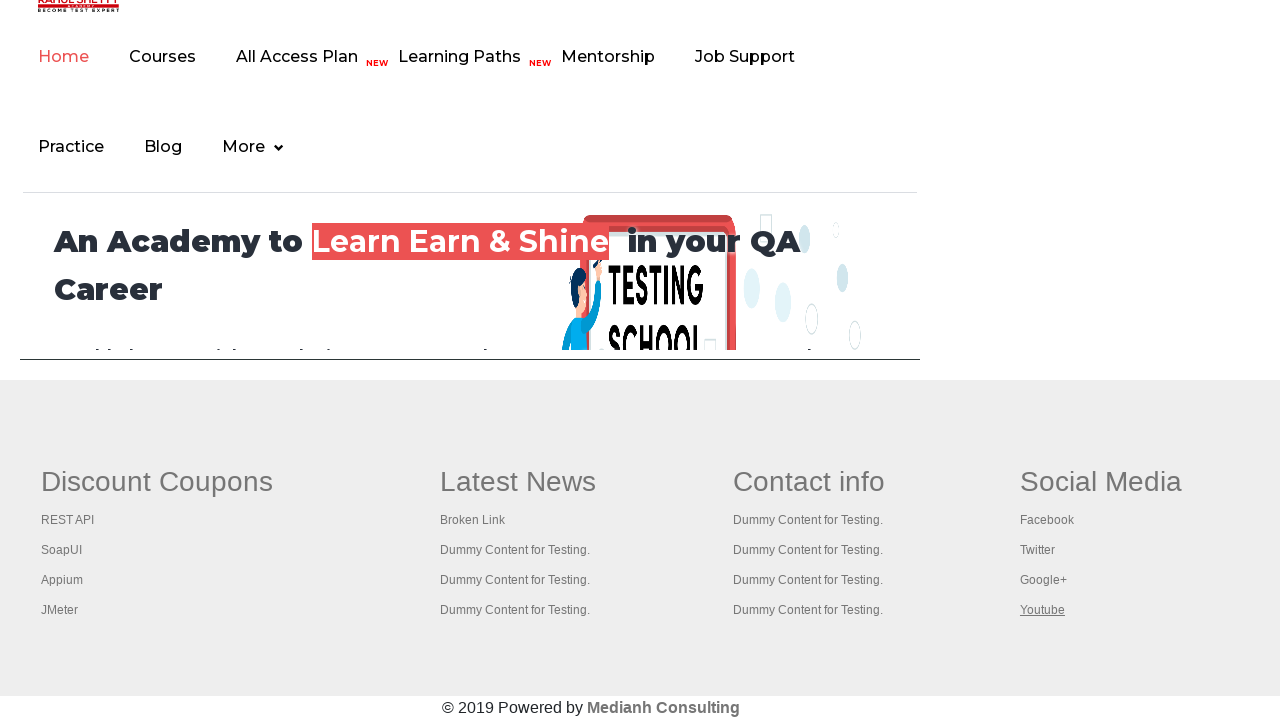

Browser tab content loaded (domcontentloaded state)
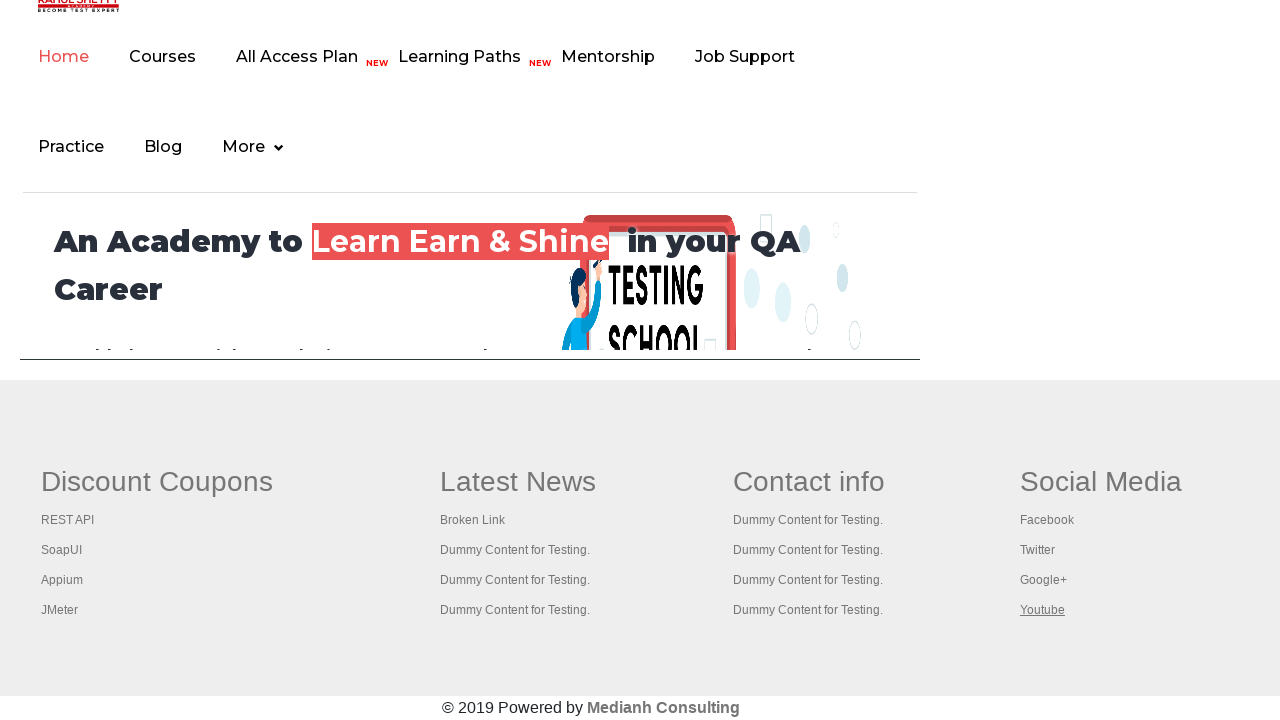

Switched to a browser tab
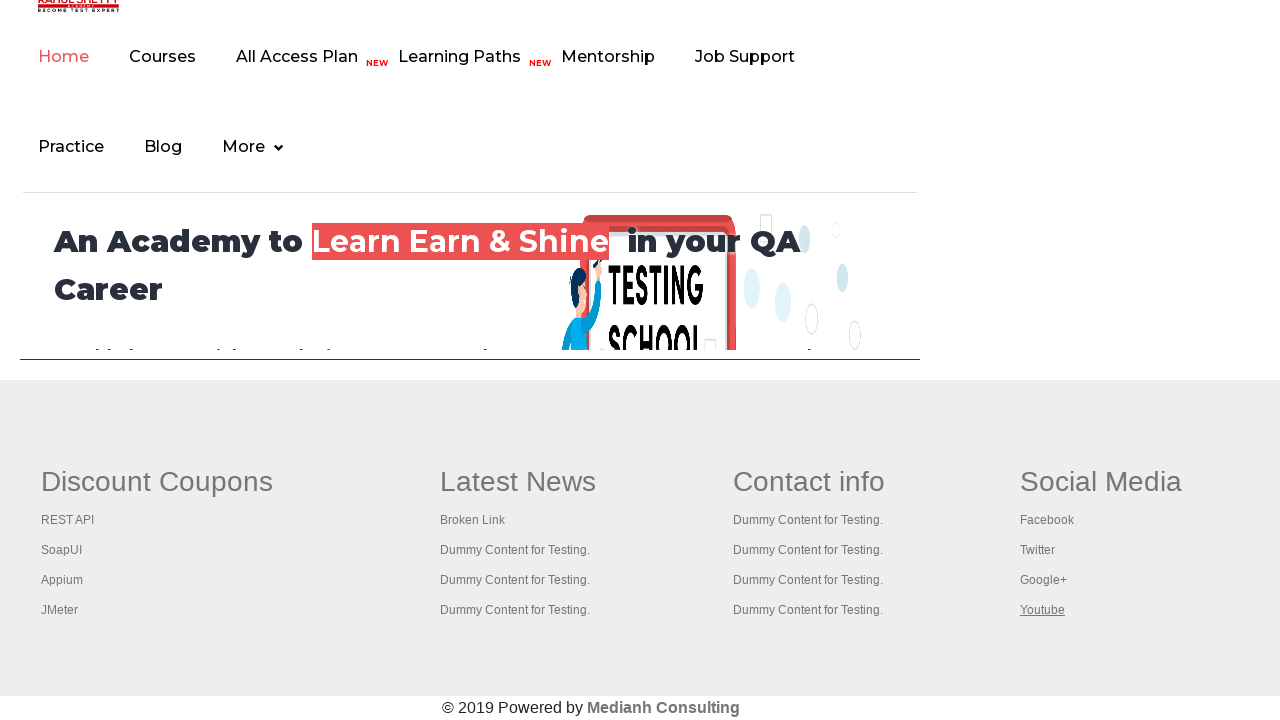

Browser tab content loaded (domcontentloaded state)
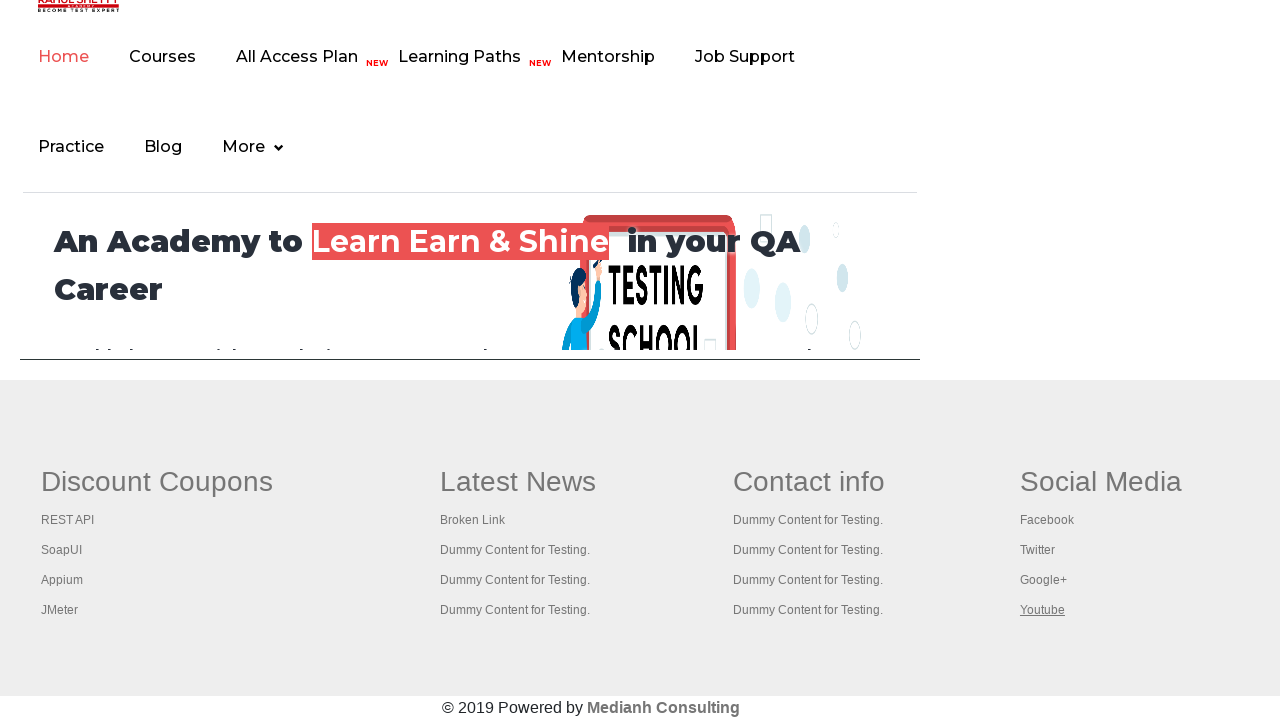

Switched to a browser tab
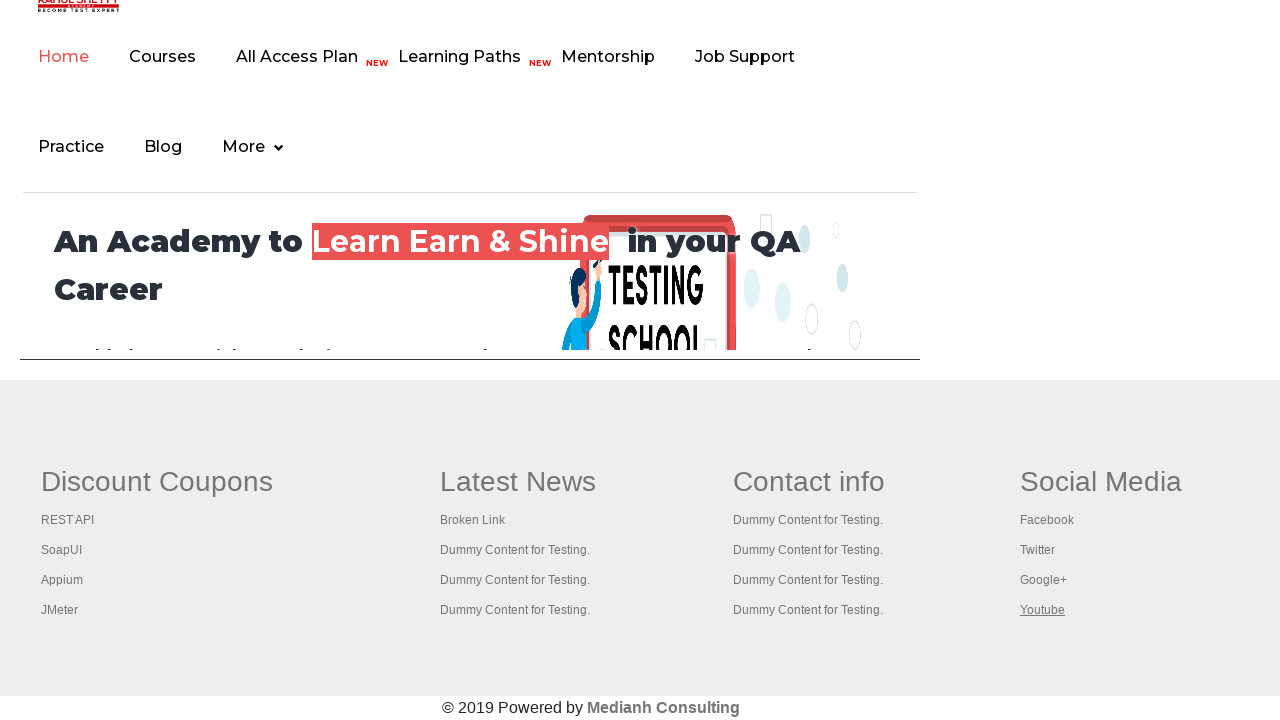

Browser tab content loaded (domcontentloaded state)
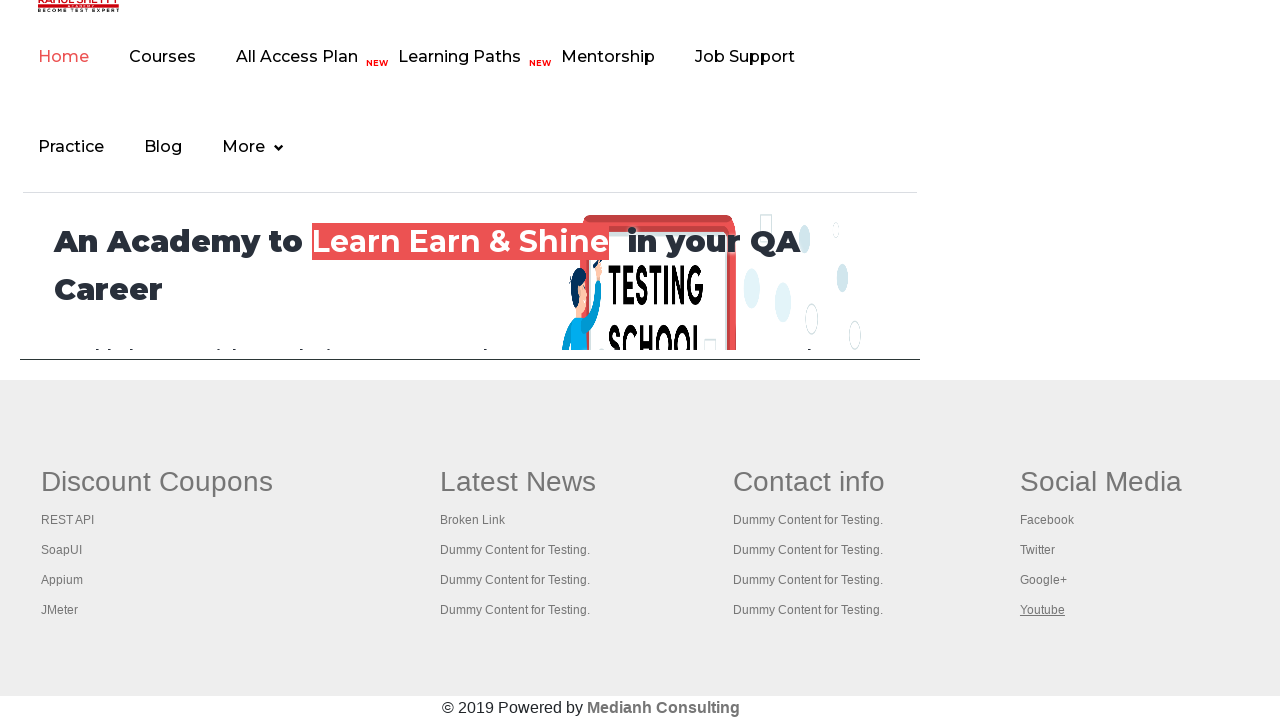

Switched to a browser tab
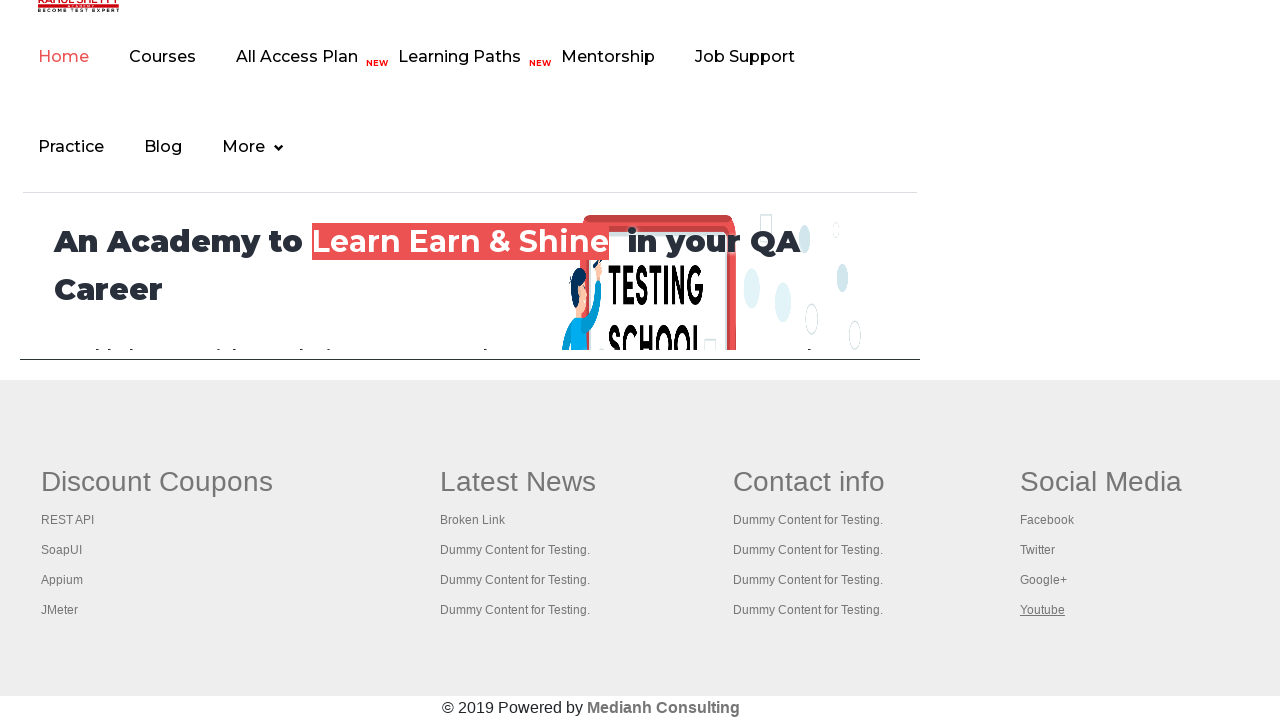

Browser tab content loaded (domcontentloaded state)
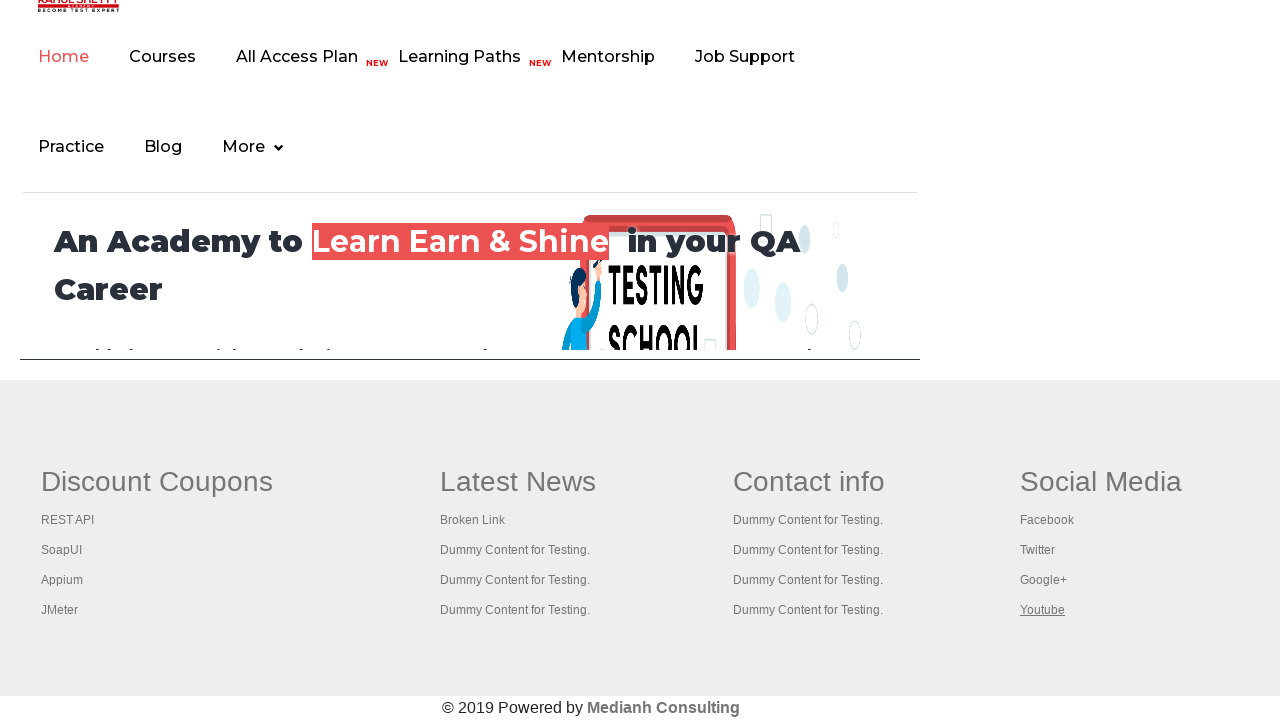

Switched to a browser tab
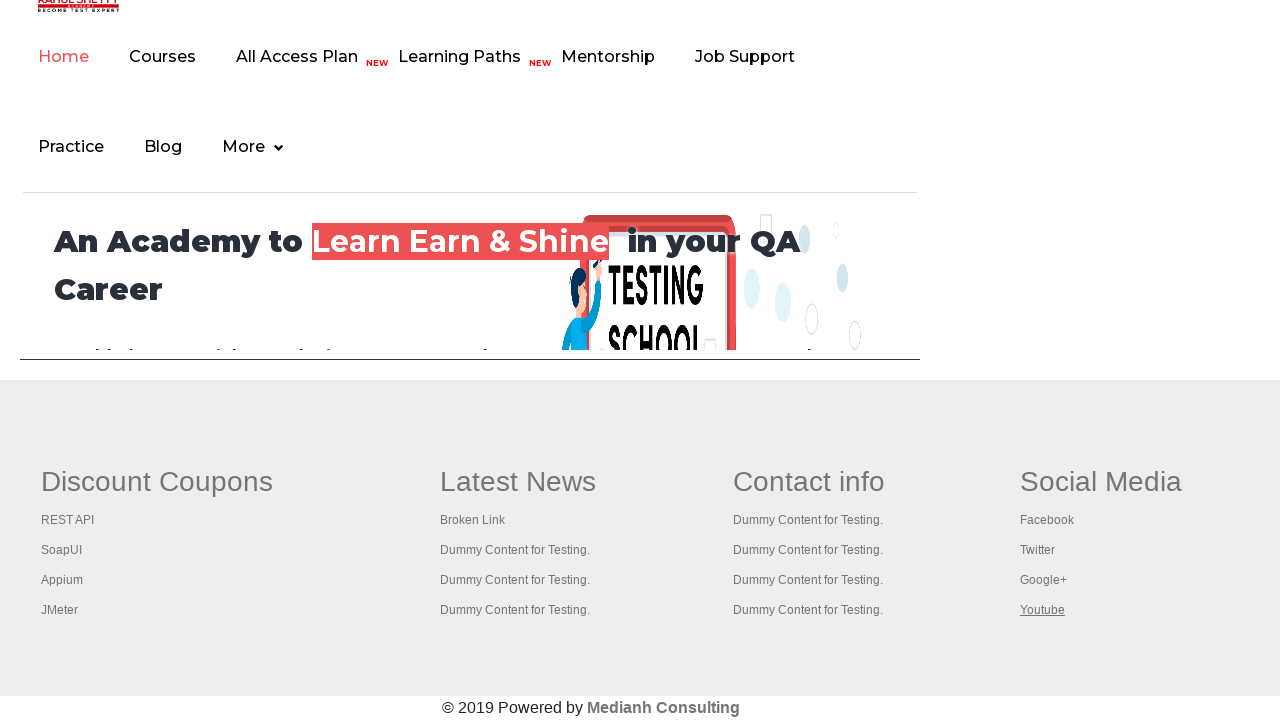

Browser tab content loaded (domcontentloaded state)
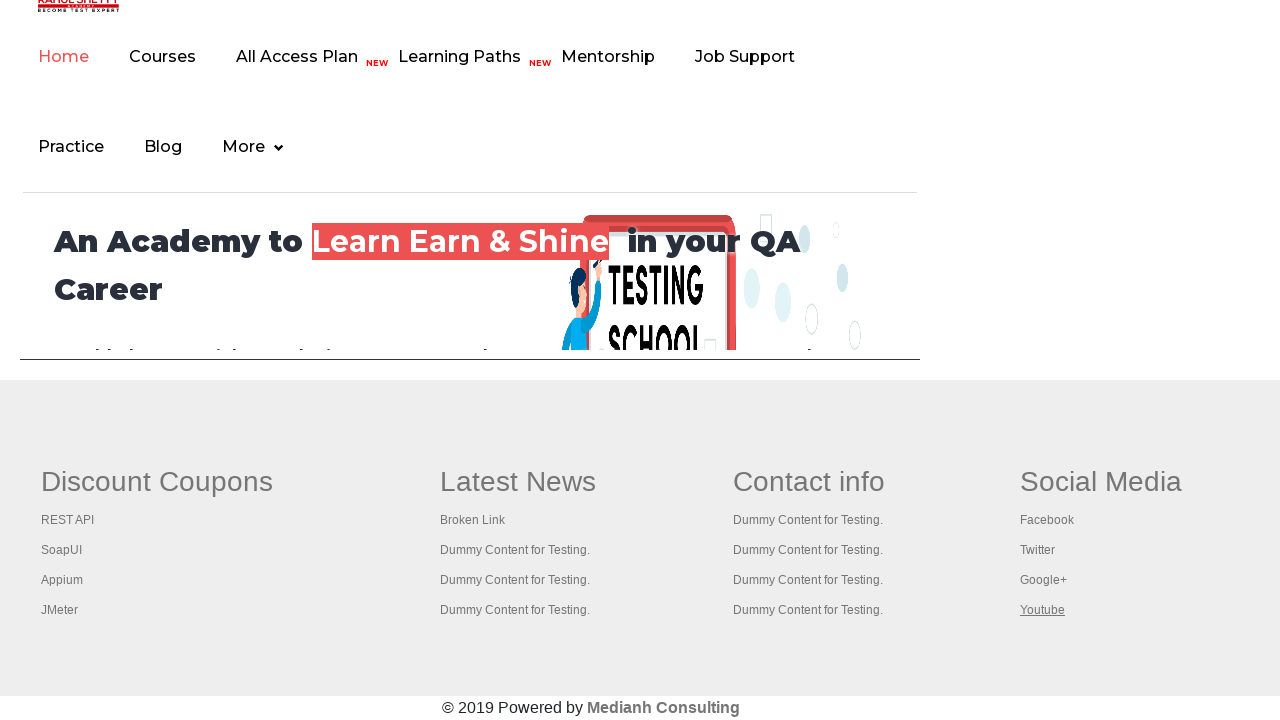

Switched to a browser tab
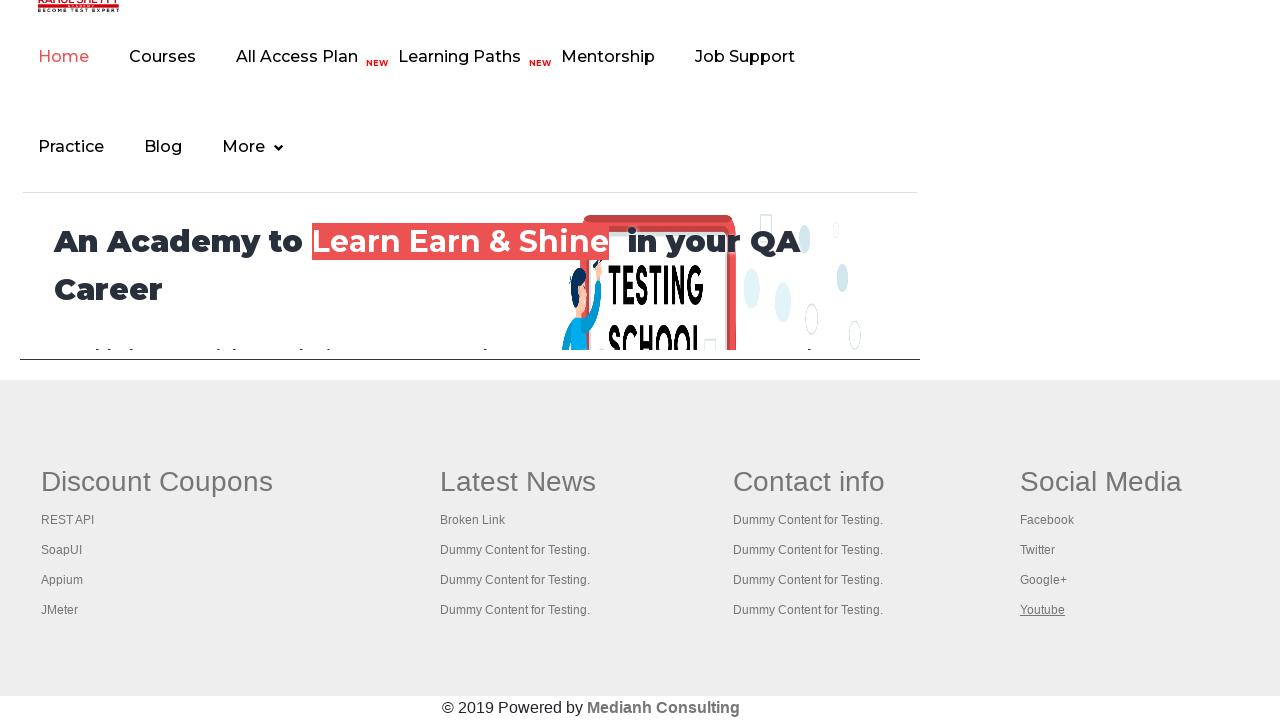

Browser tab content loaded (domcontentloaded state)
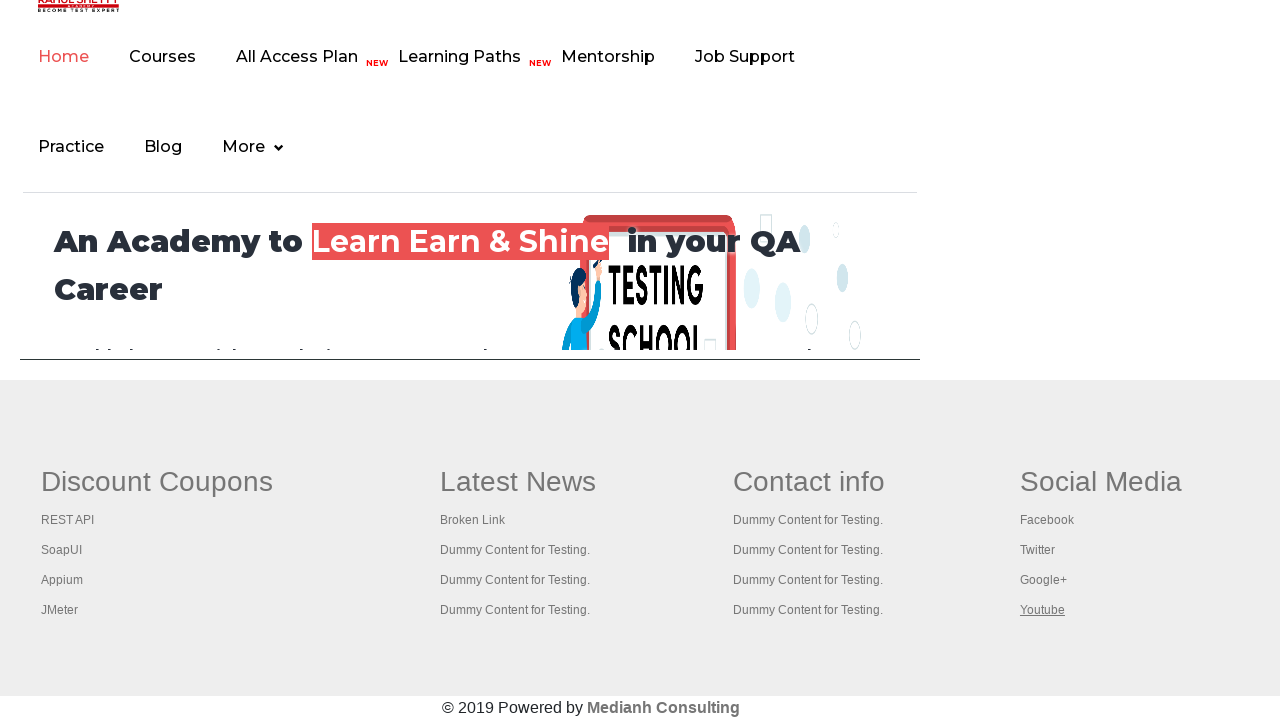

Switched to a browser tab
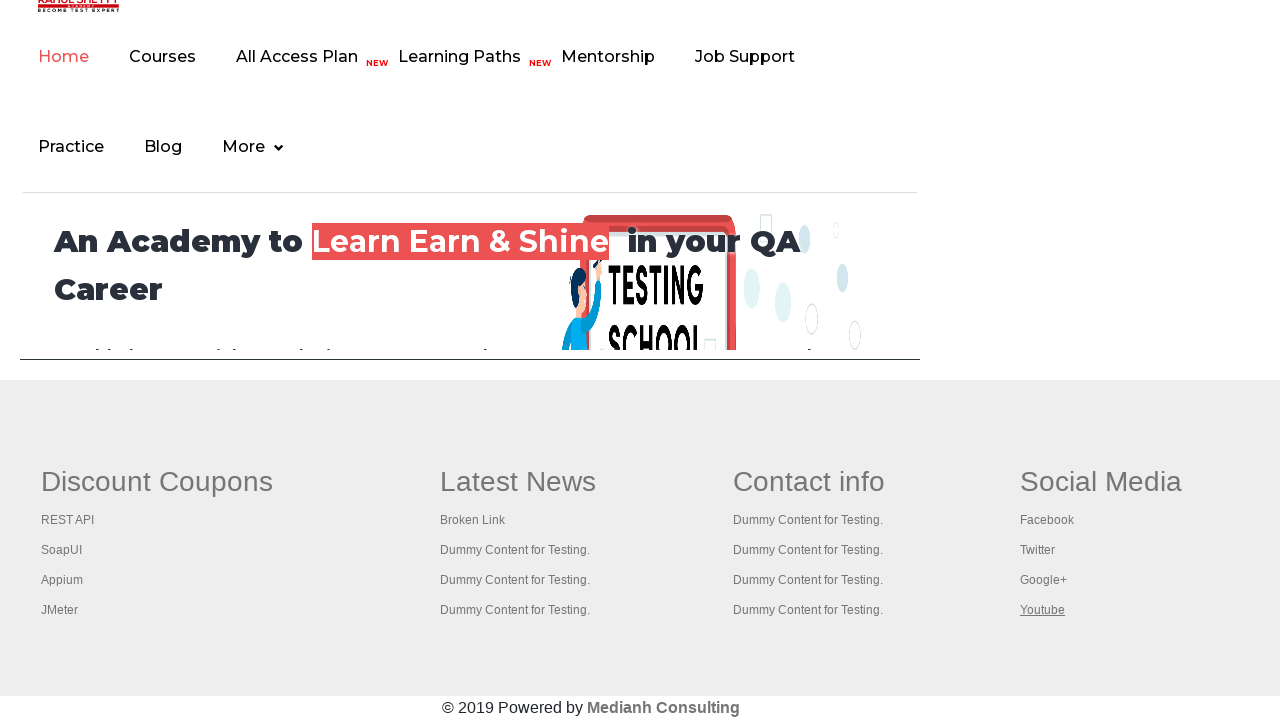

Browser tab content loaded (domcontentloaded state)
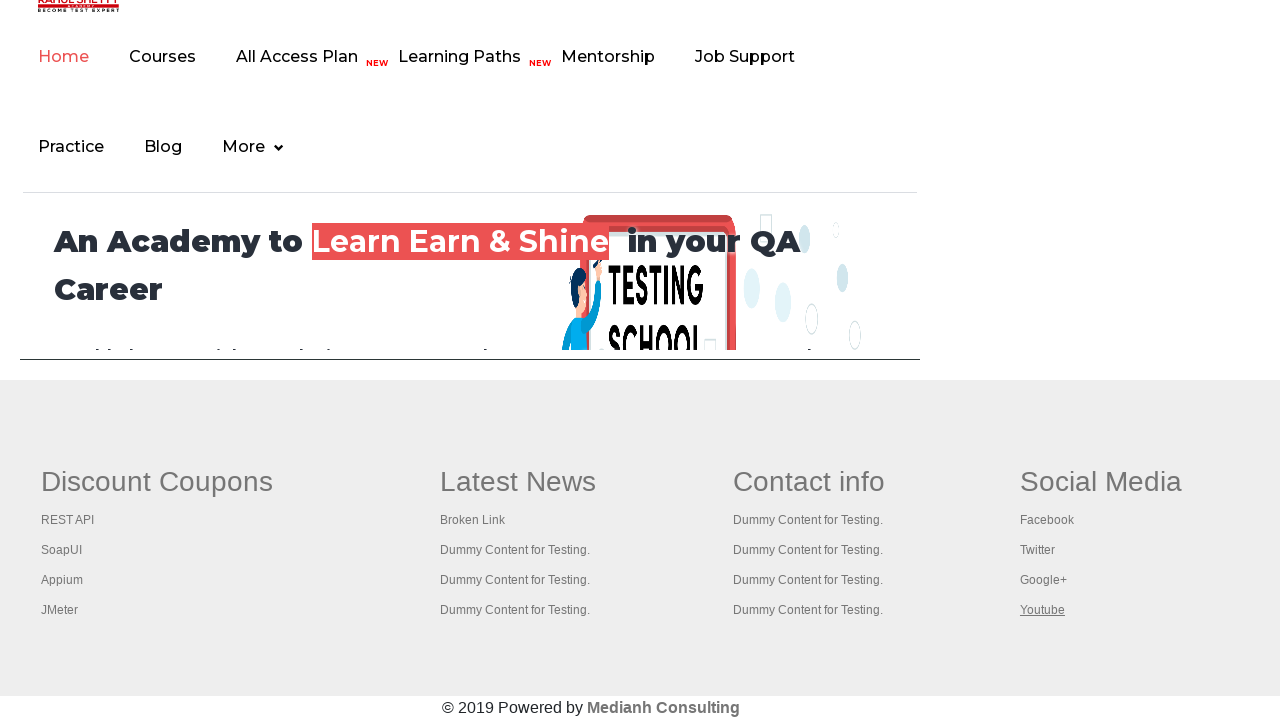

Switched to a browser tab
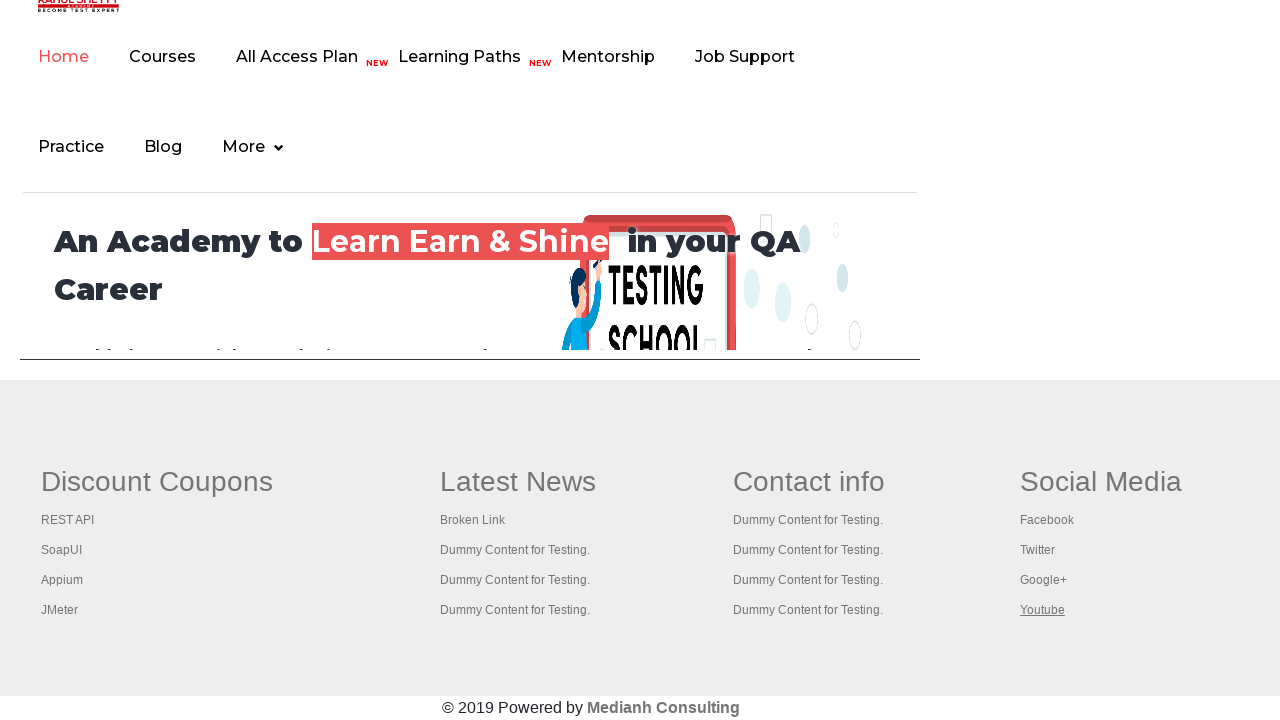

Browser tab content loaded (domcontentloaded state)
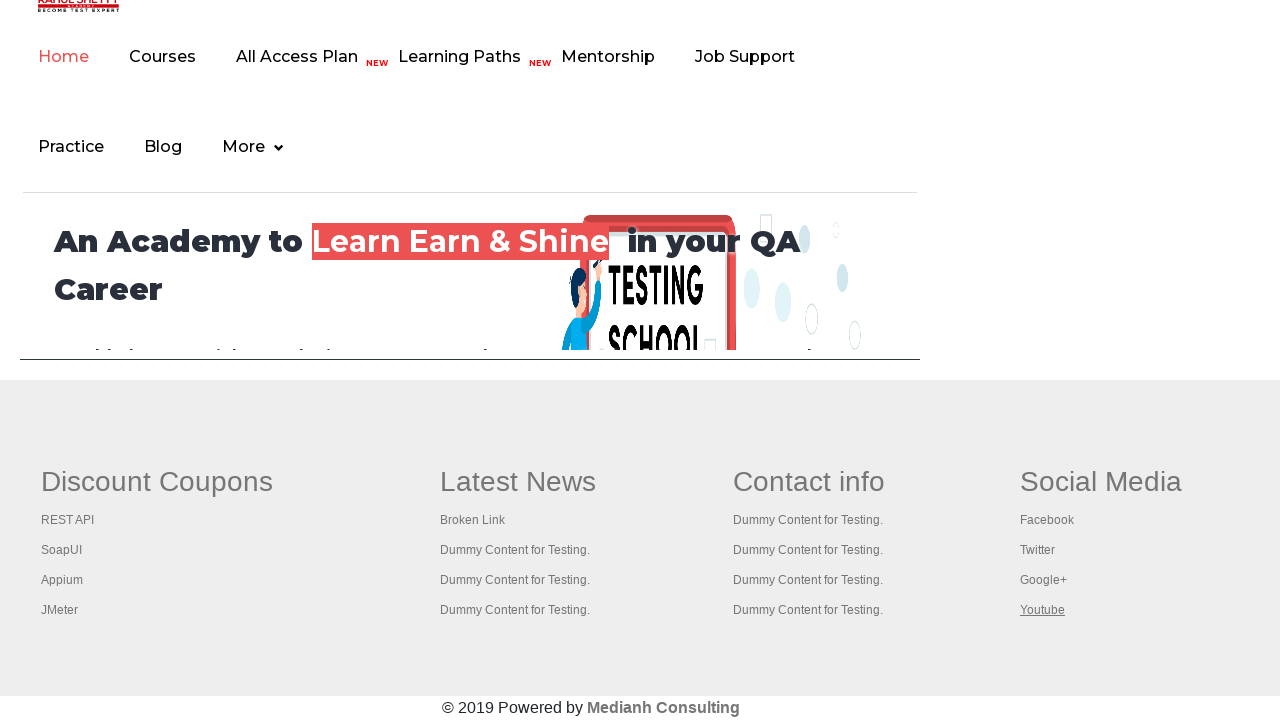

Switched to a browser tab
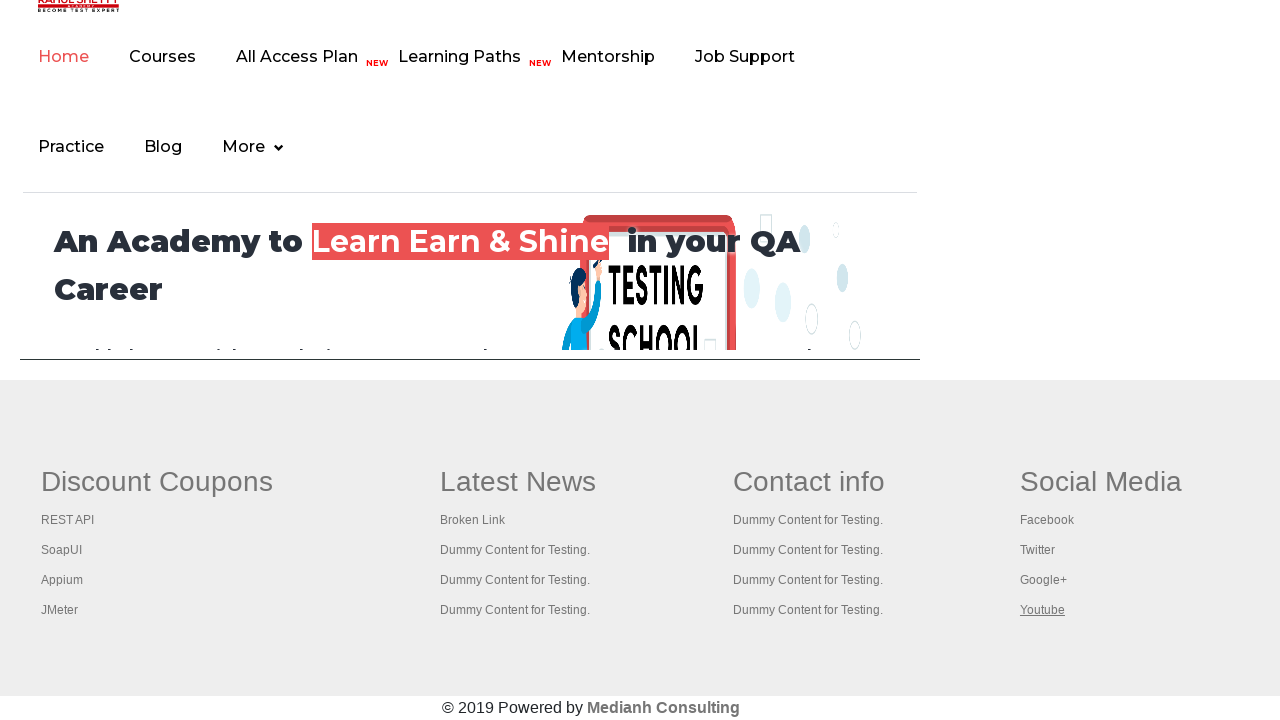

Browser tab content loaded (domcontentloaded state)
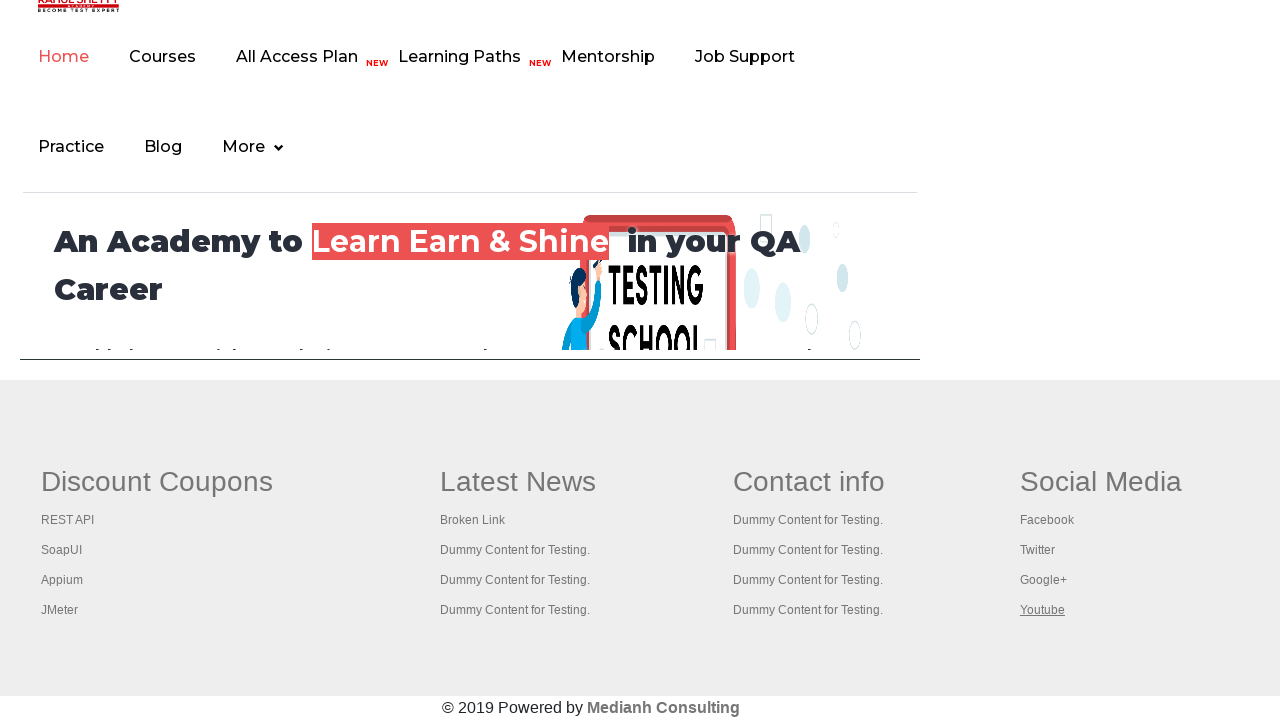

Switched to a browser tab
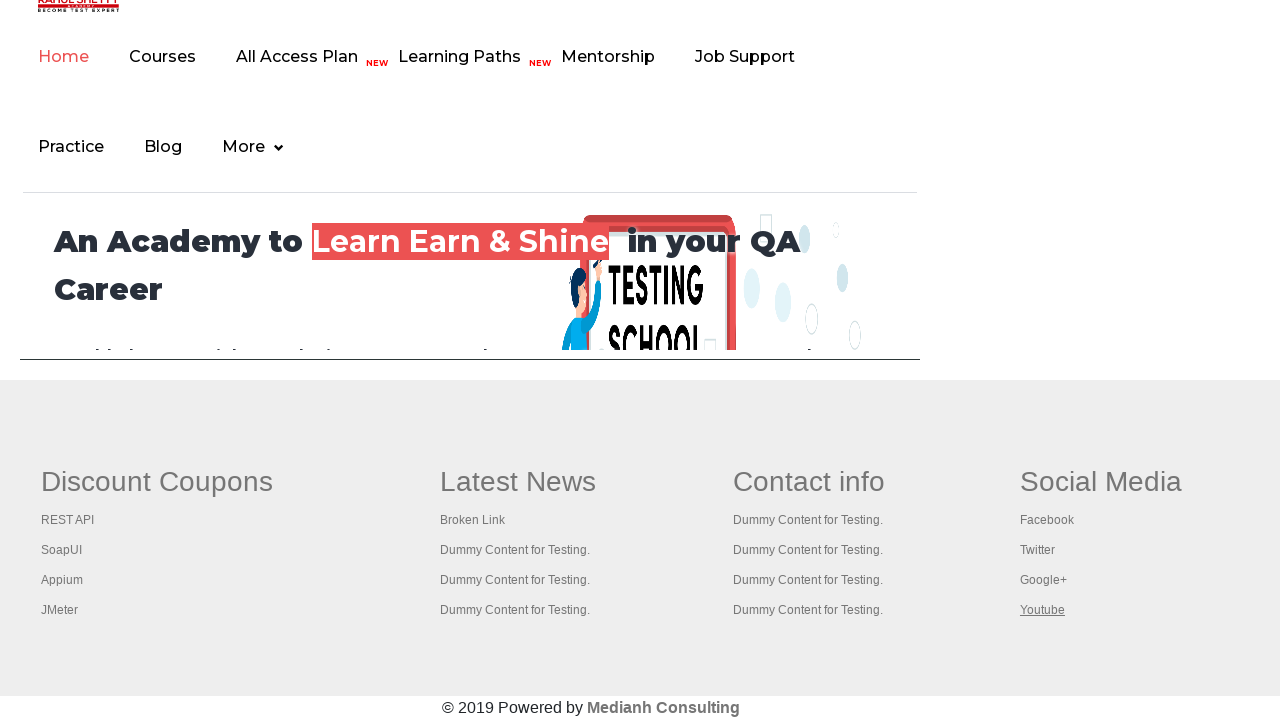

Browser tab content loaded (domcontentloaded state)
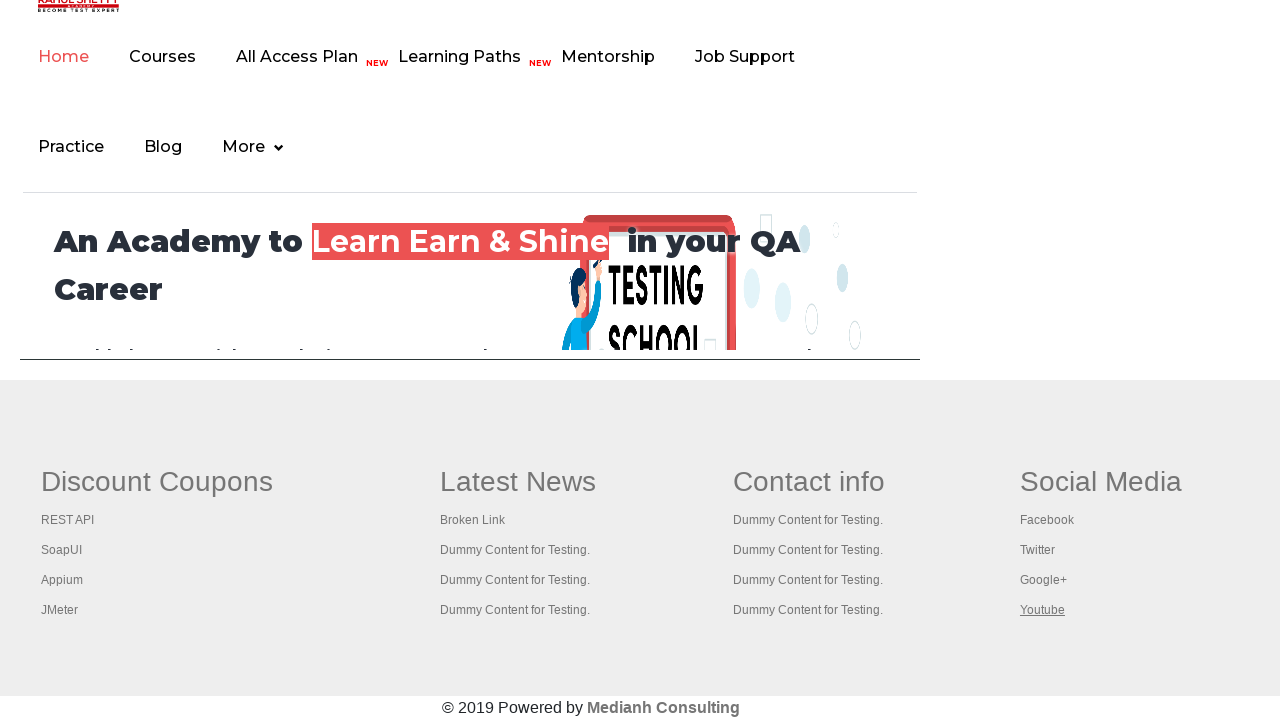

Switched to a browser tab
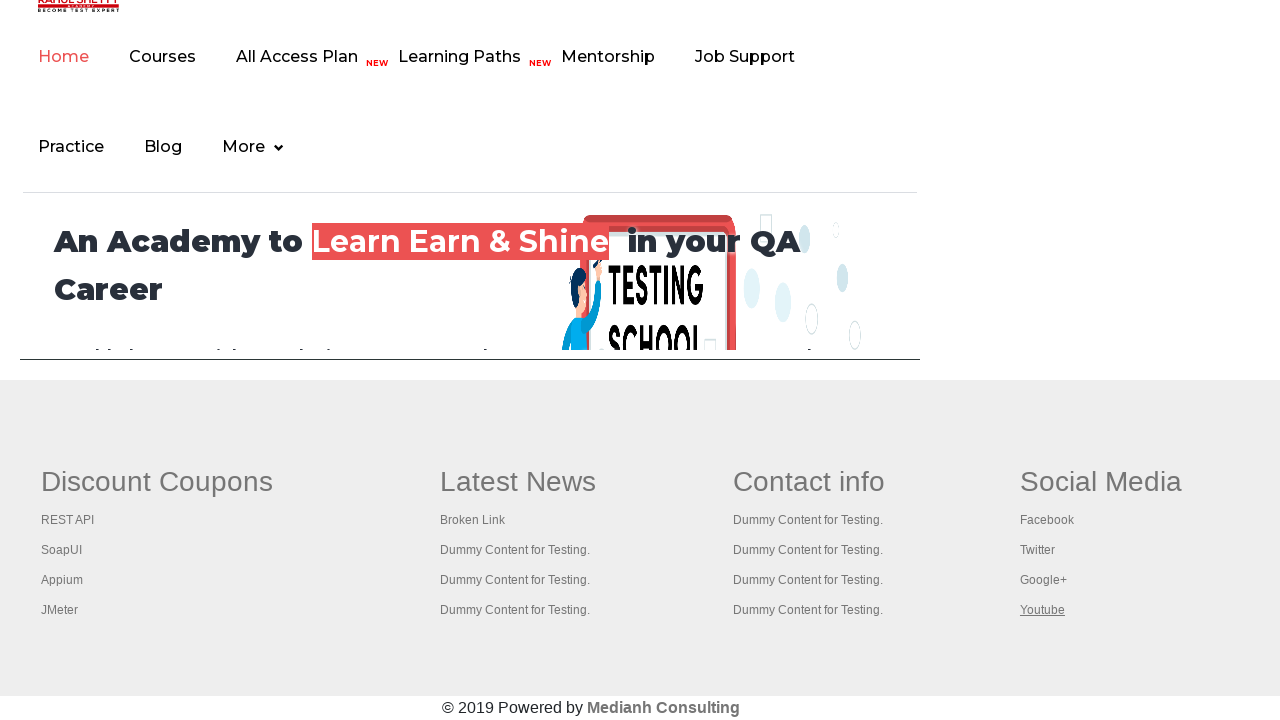

Browser tab content loaded (domcontentloaded state)
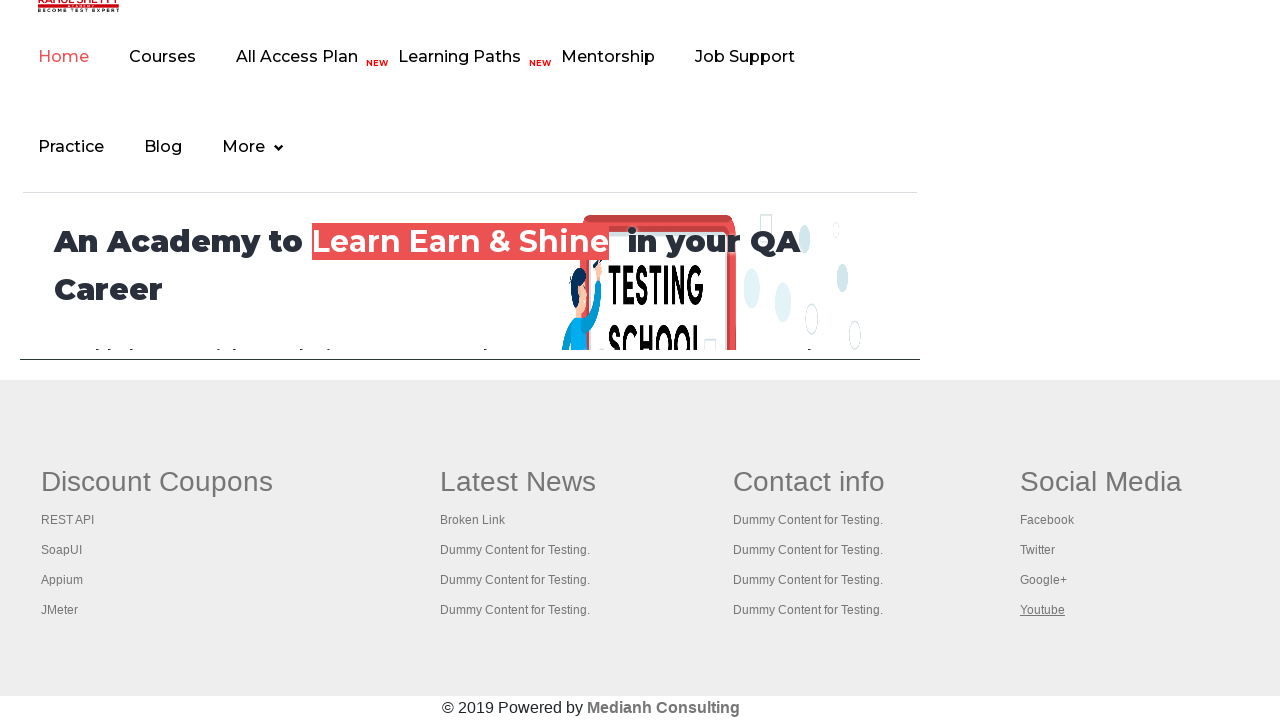

Switched to a browser tab
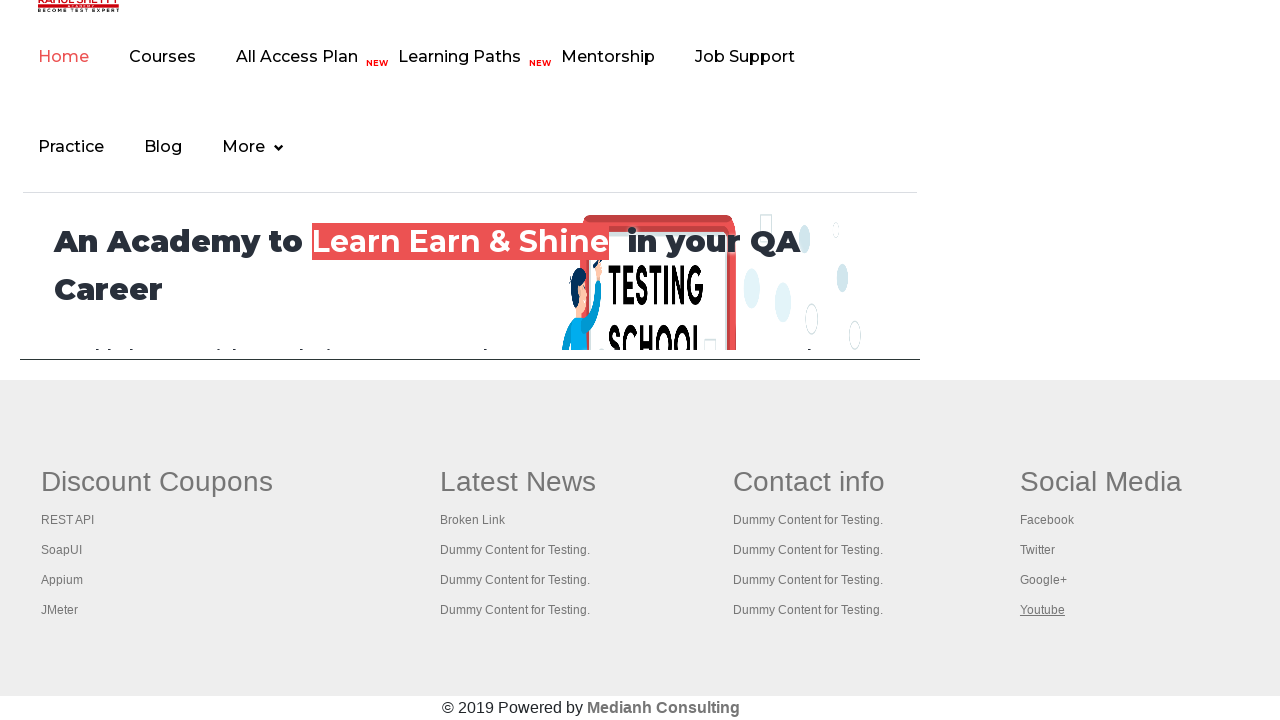

Browser tab content loaded (domcontentloaded state)
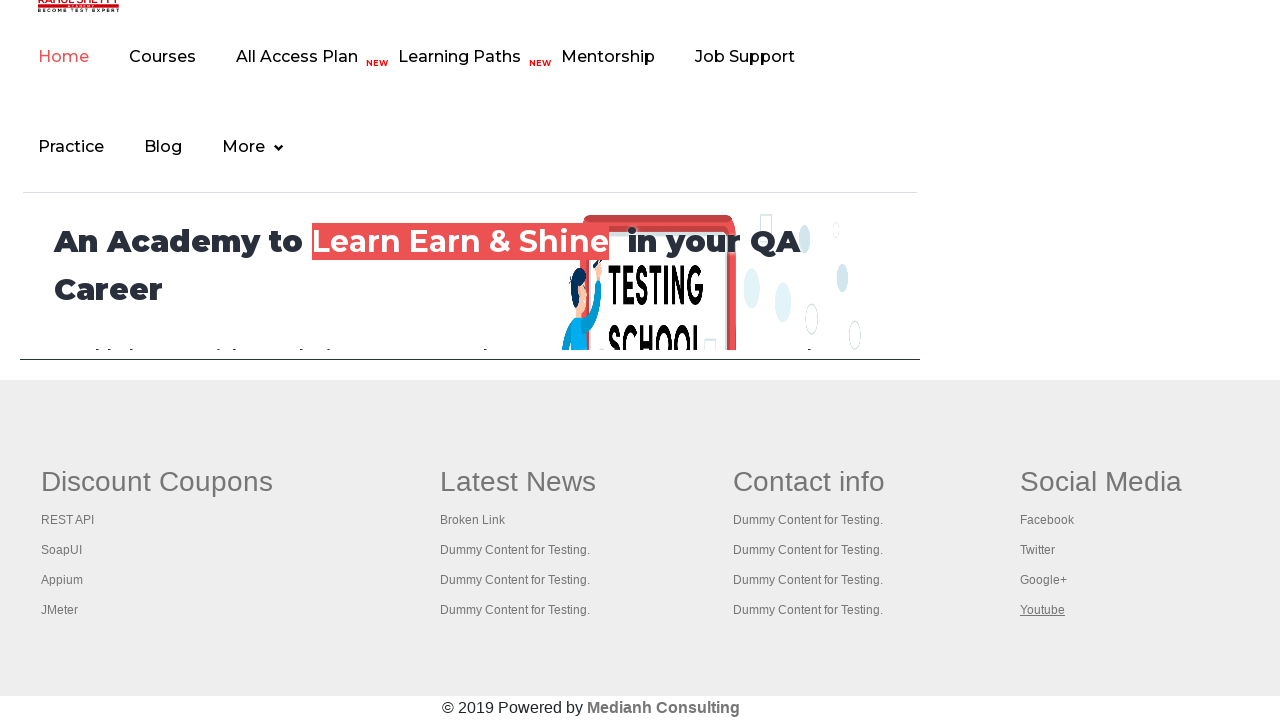

Switched to a browser tab
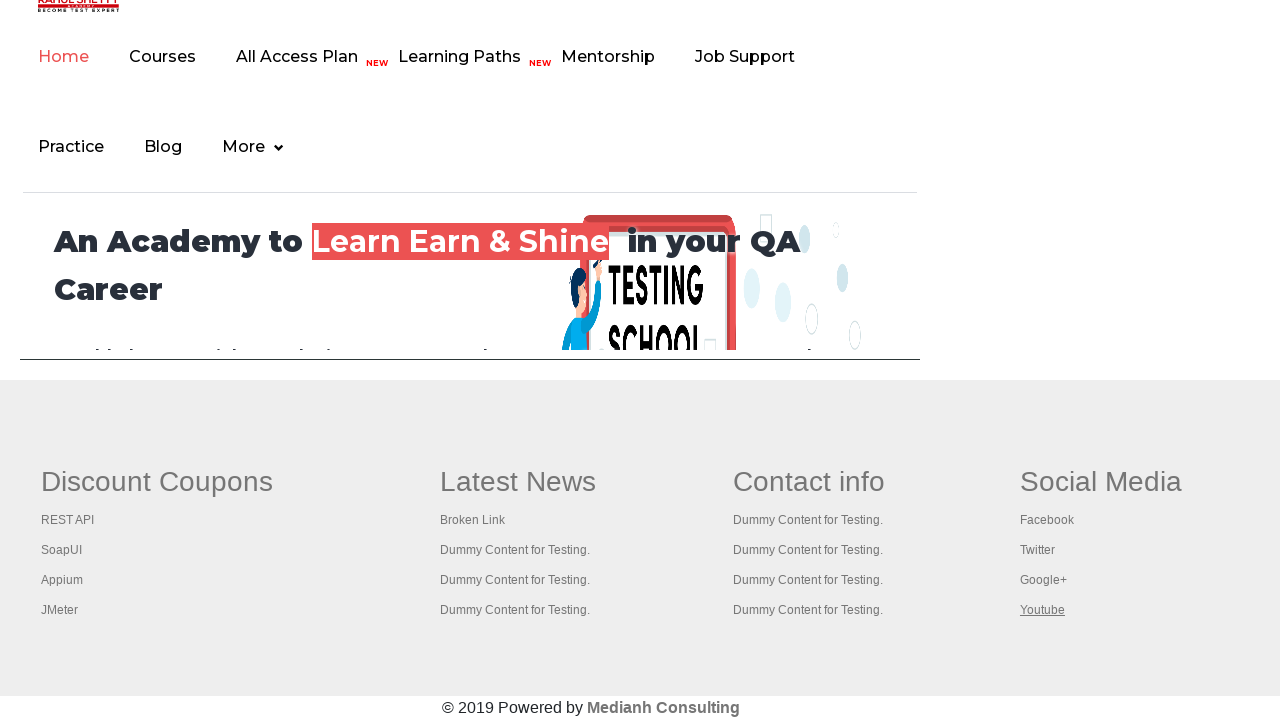

Browser tab content loaded (domcontentloaded state)
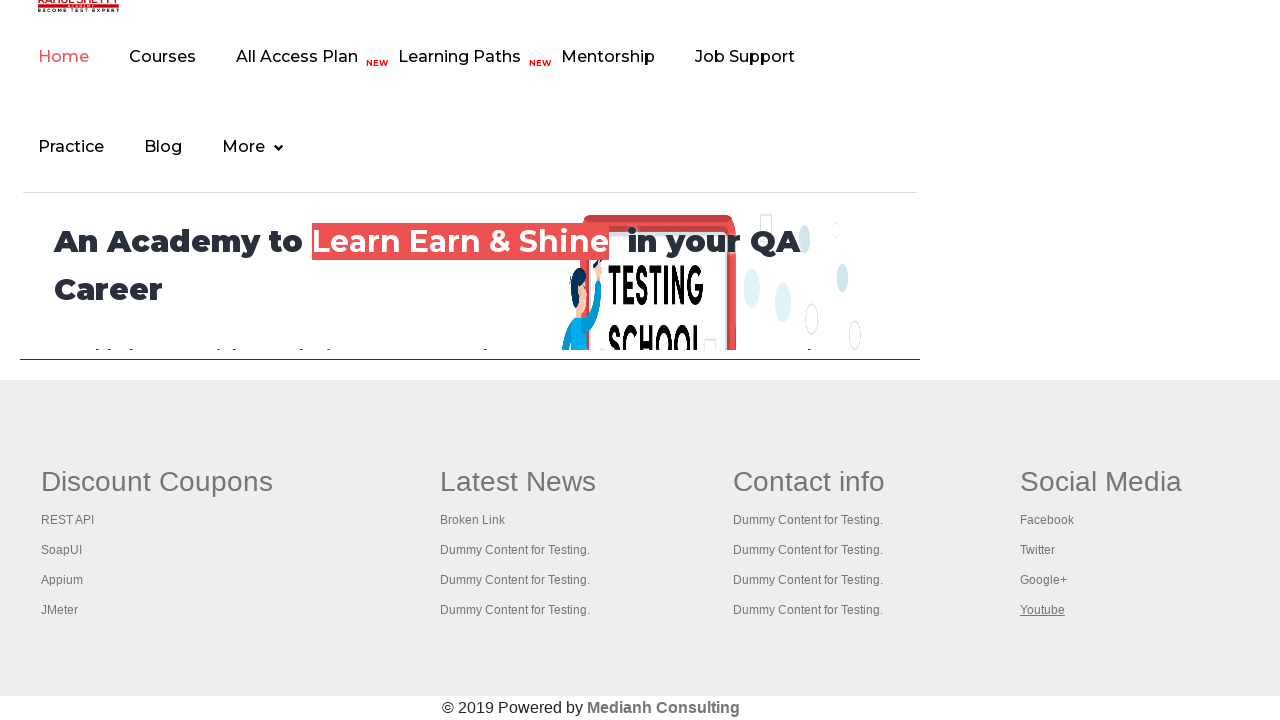

Switched to a browser tab
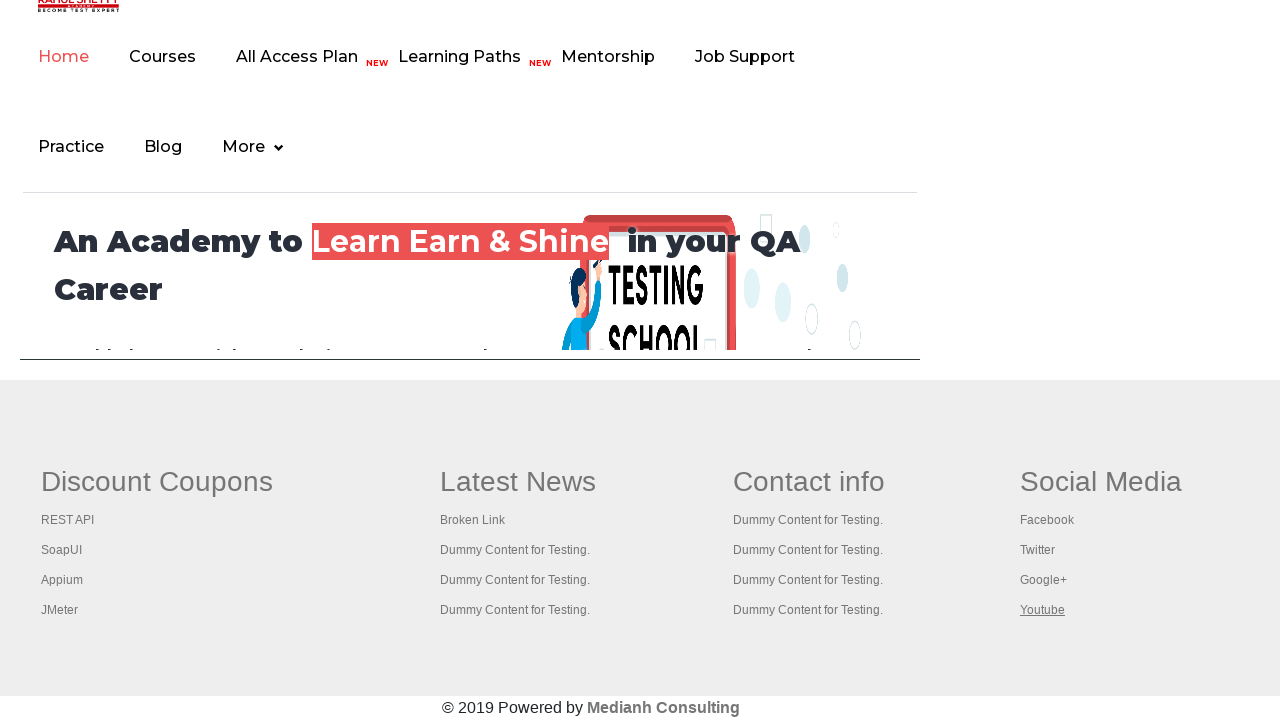

Browser tab content loaded (domcontentloaded state)
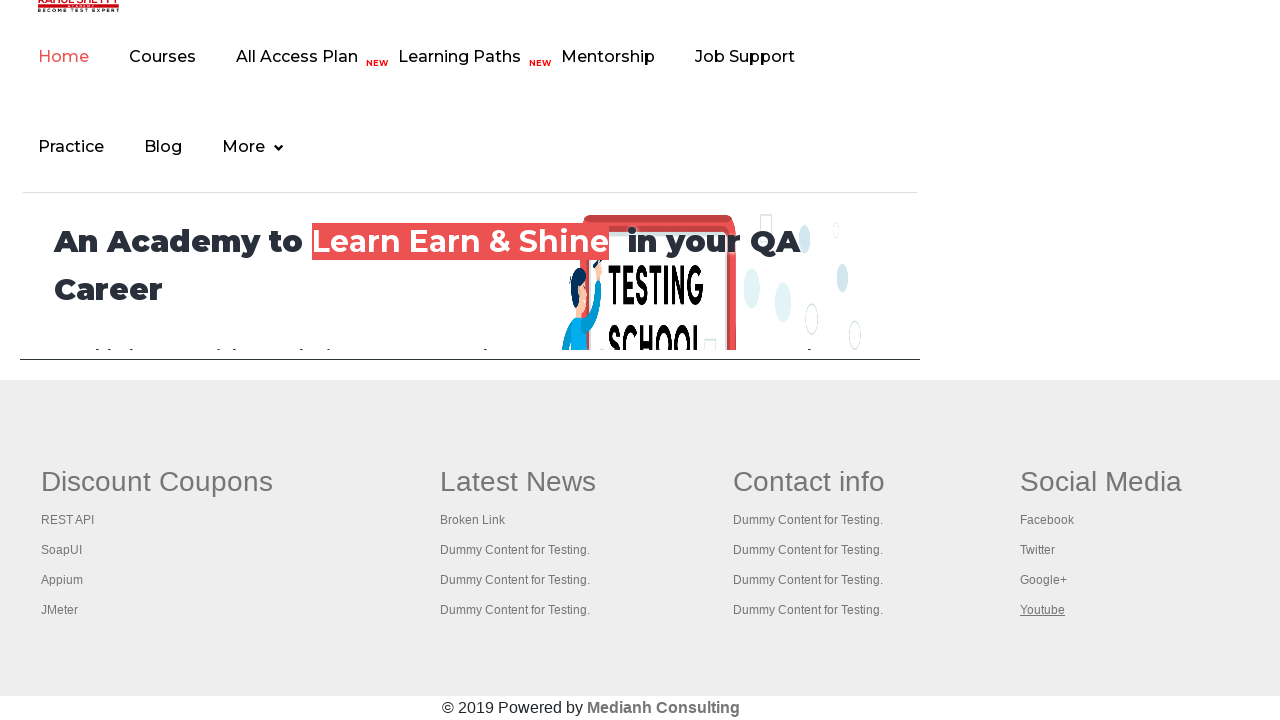

Switched to a browser tab
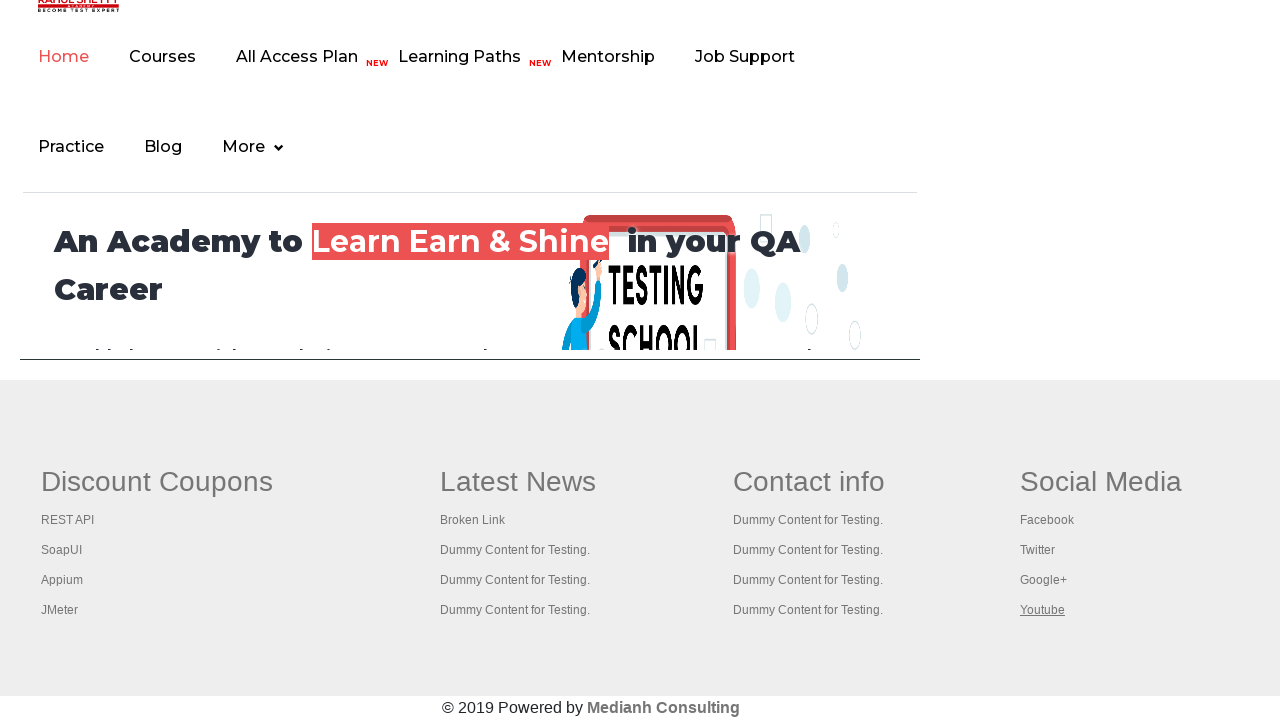

Browser tab content loaded (domcontentloaded state)
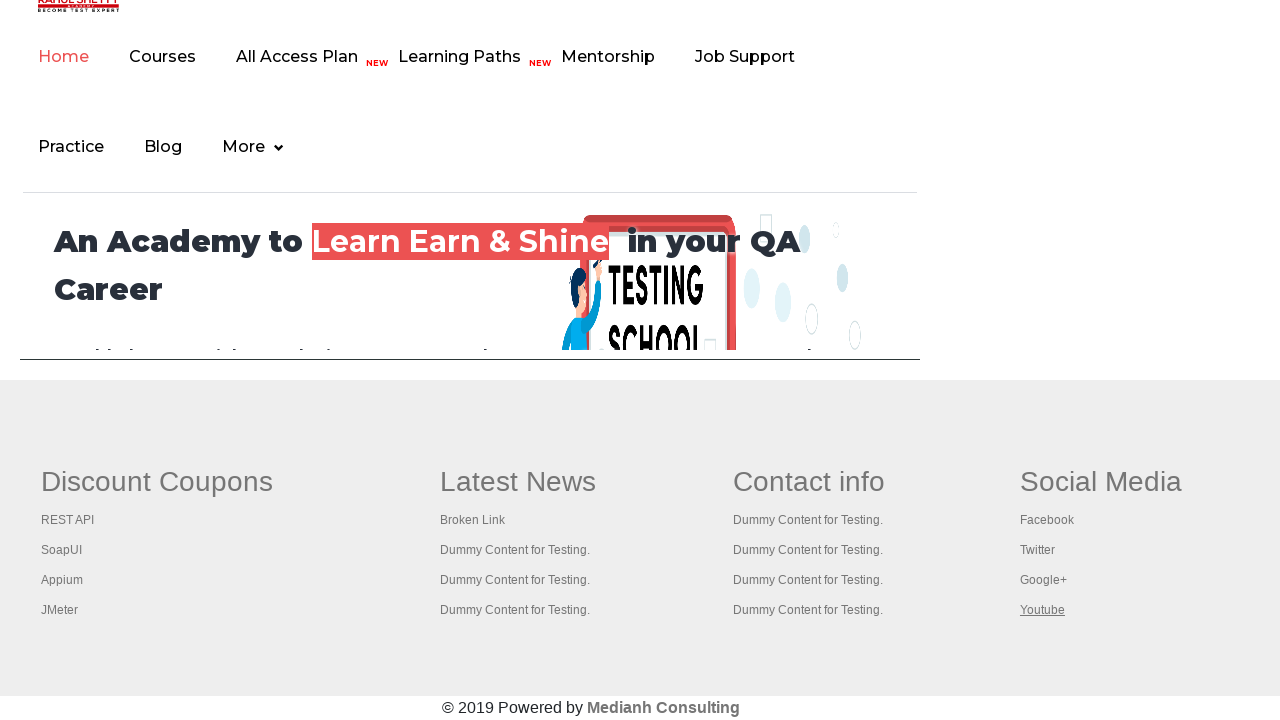

Switched to a browser tab
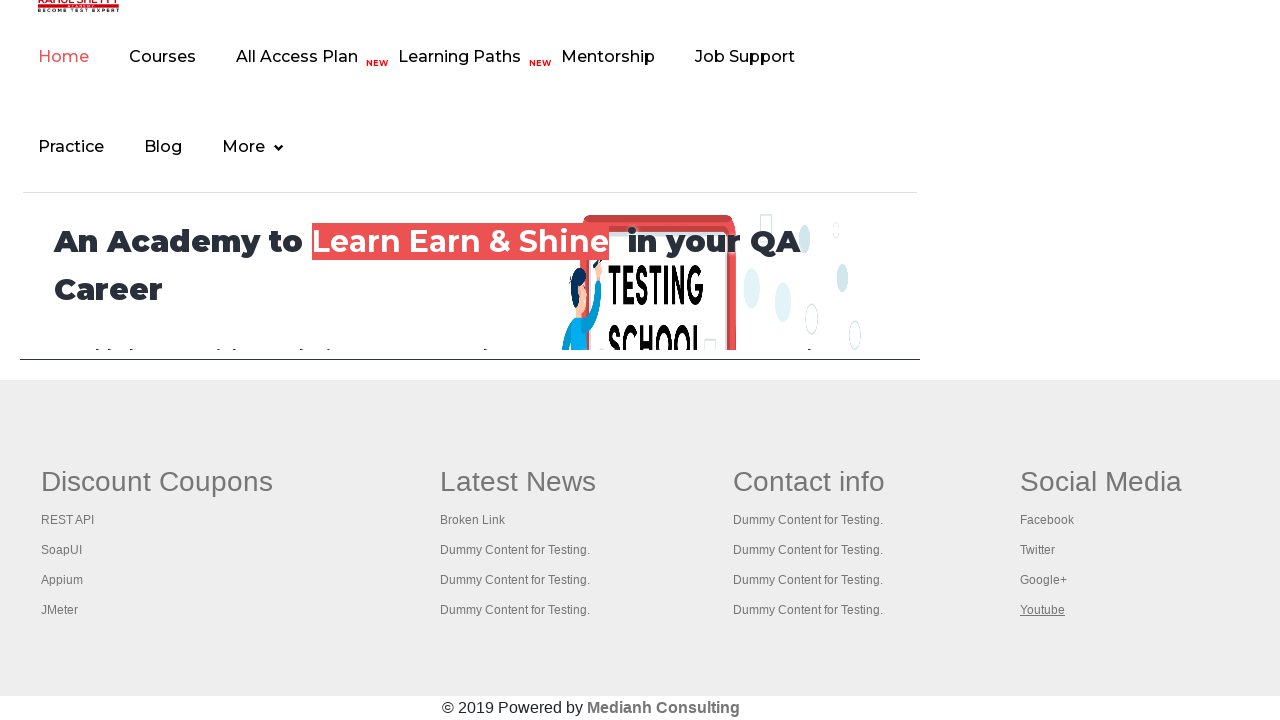

Browser tab content loaded (domcontentloaded state)
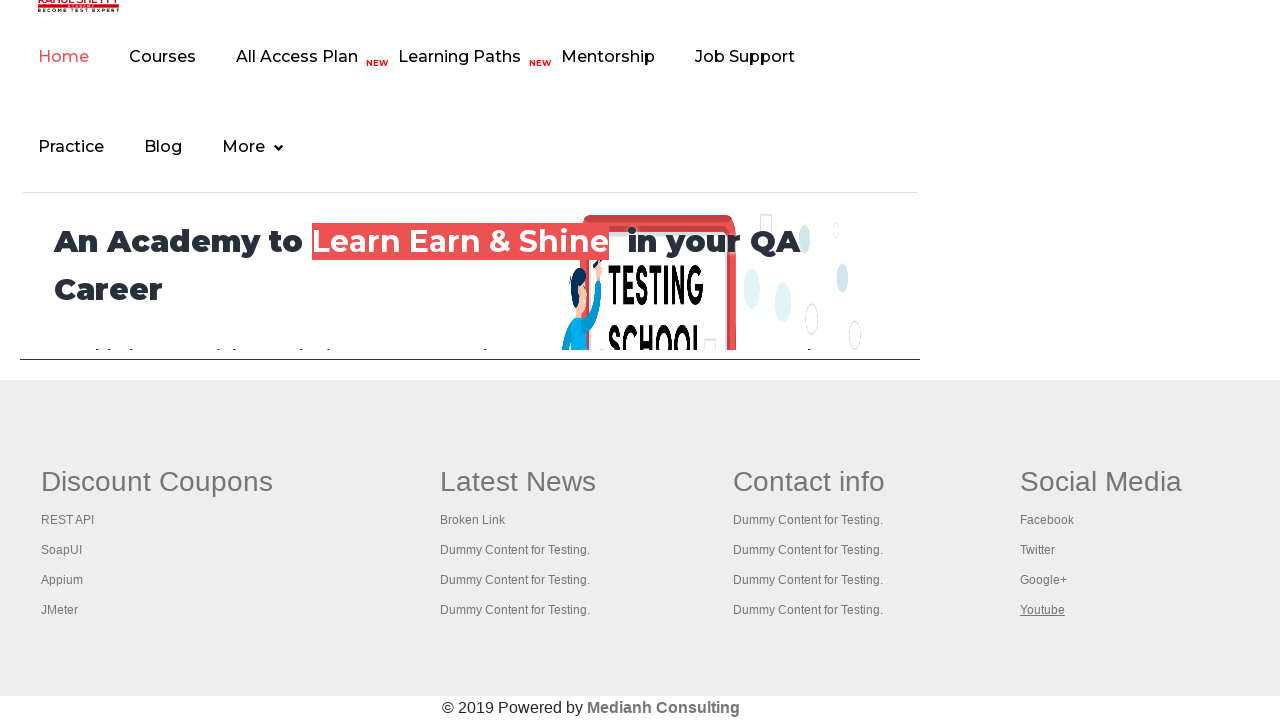

Switched to a browser tab
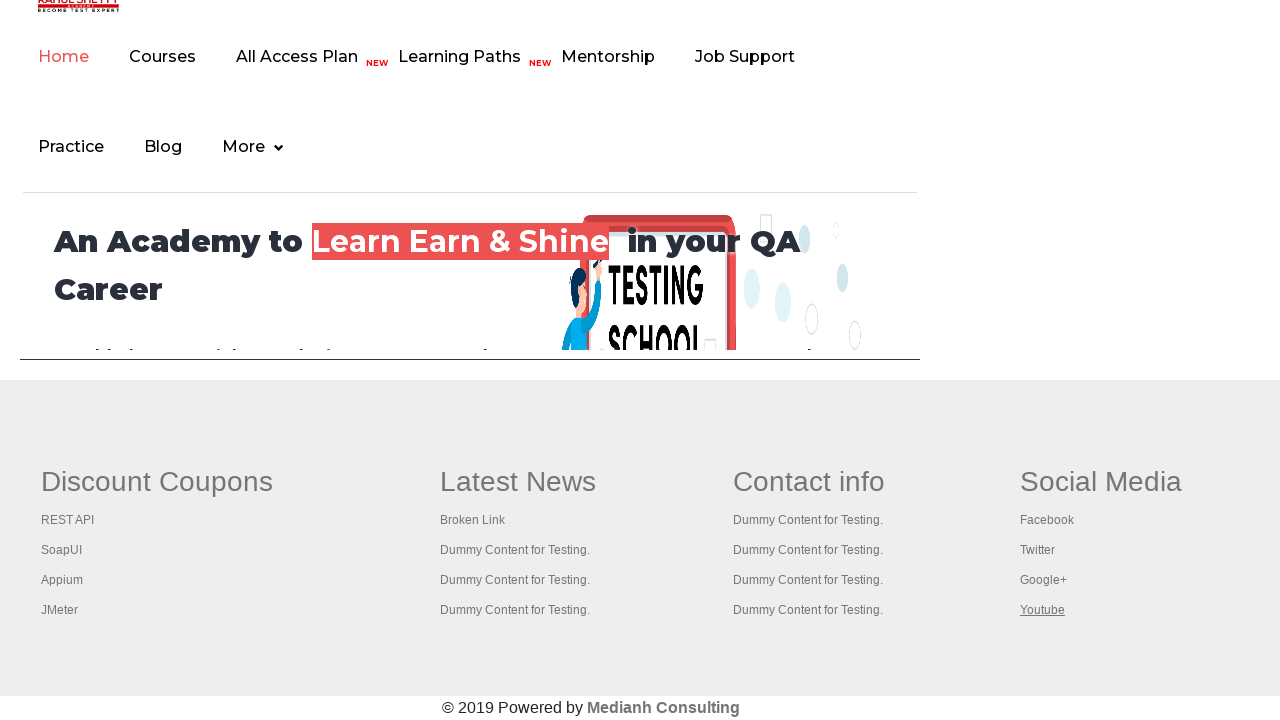

Browser tab content loaded (domcontentloaded state)
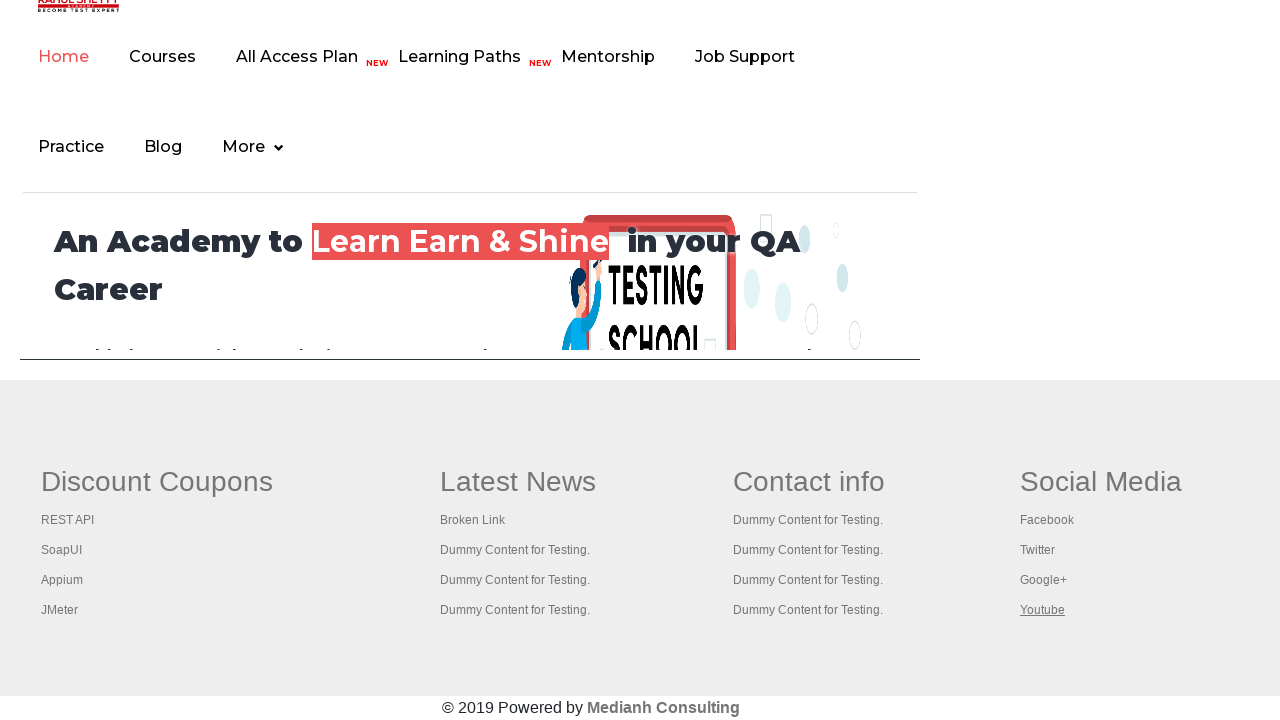

Switched to a browser tab
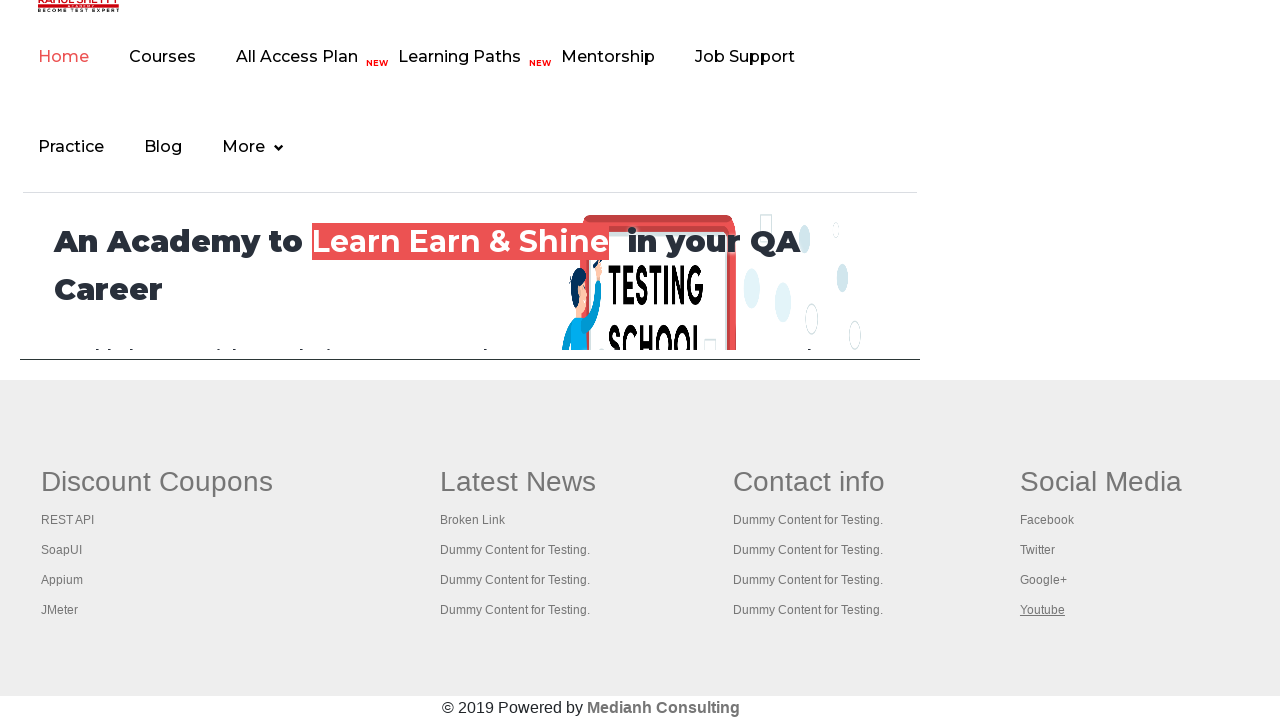

Browser tab content loaded (domcontentloaded state)
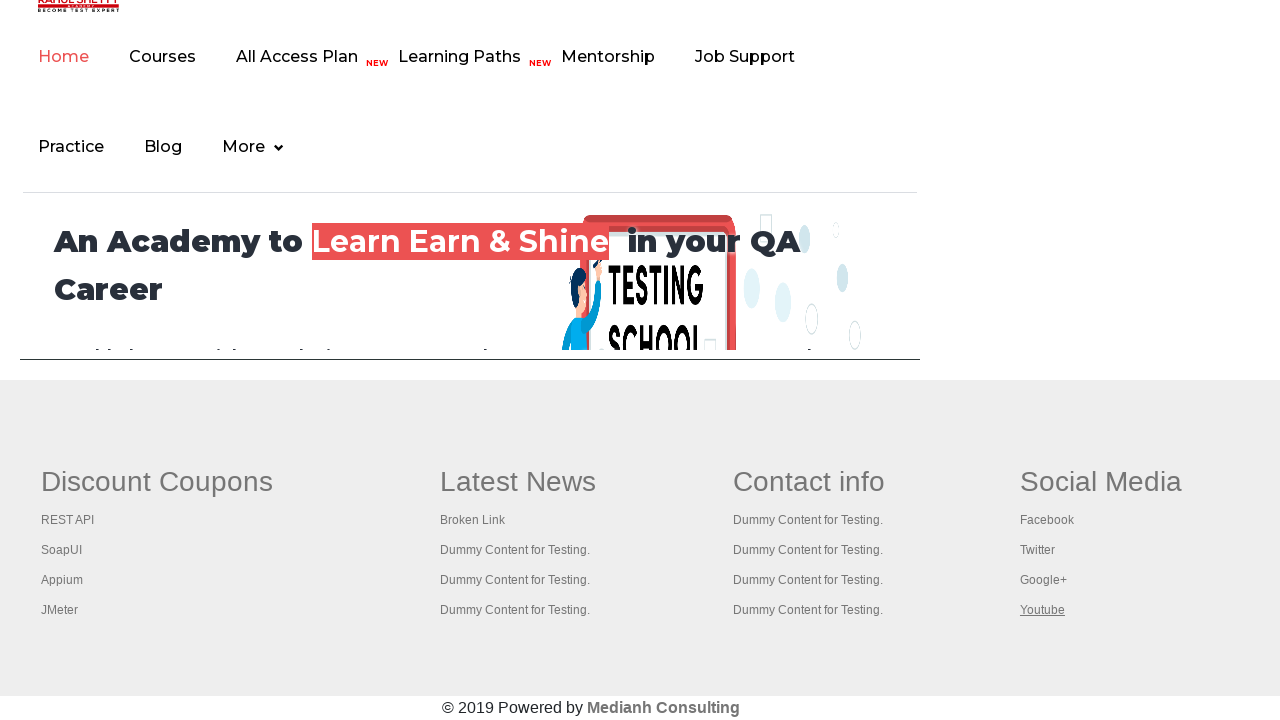

Switched to a browser tab
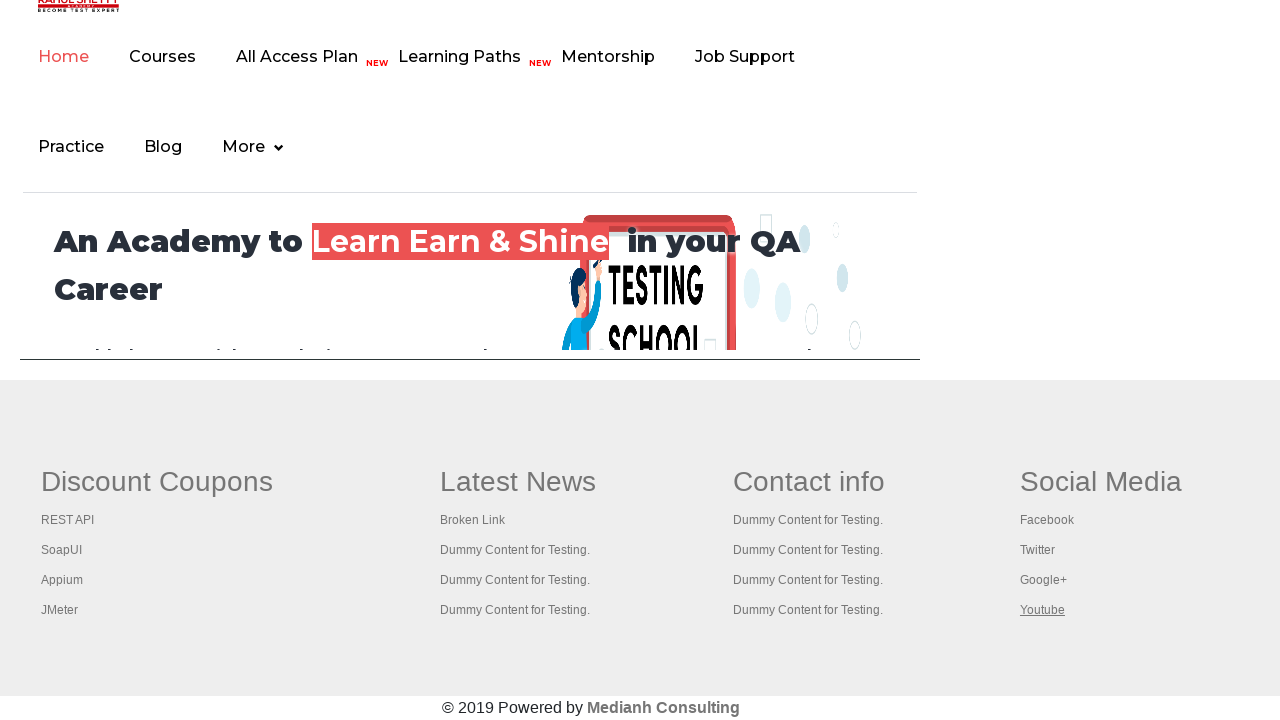

Browser tab content loaded (domcontentloaded state)
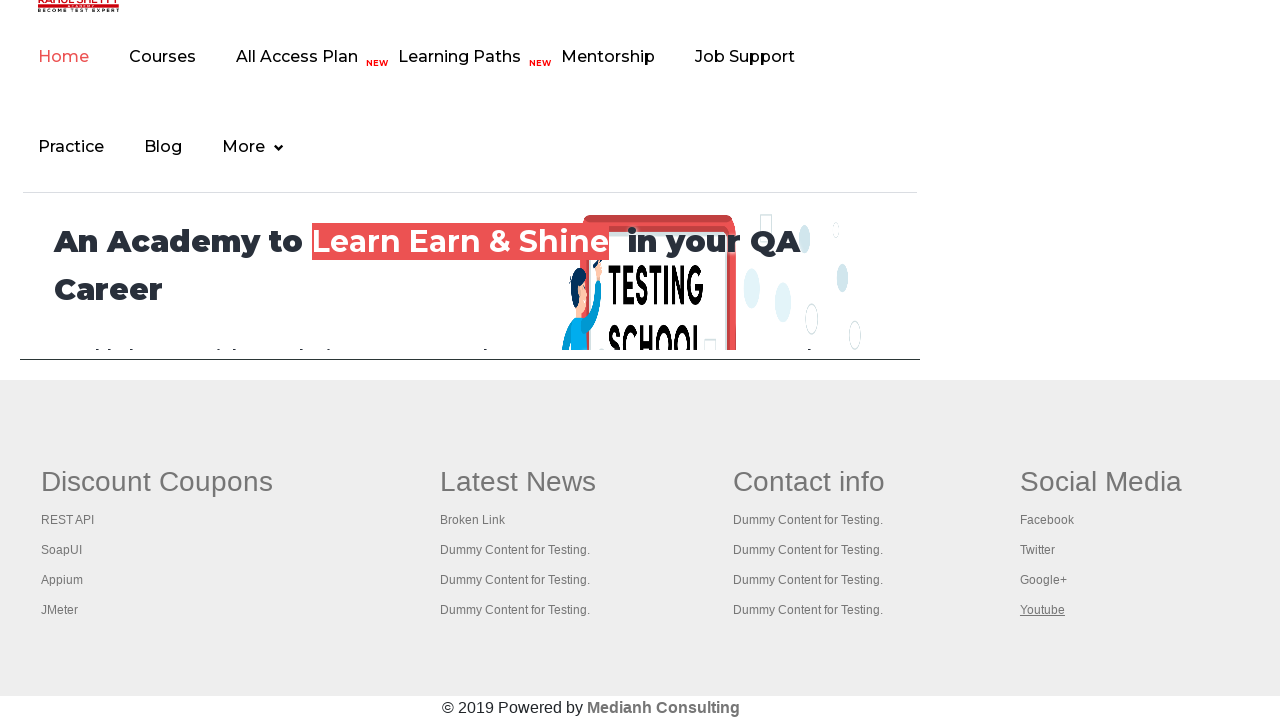

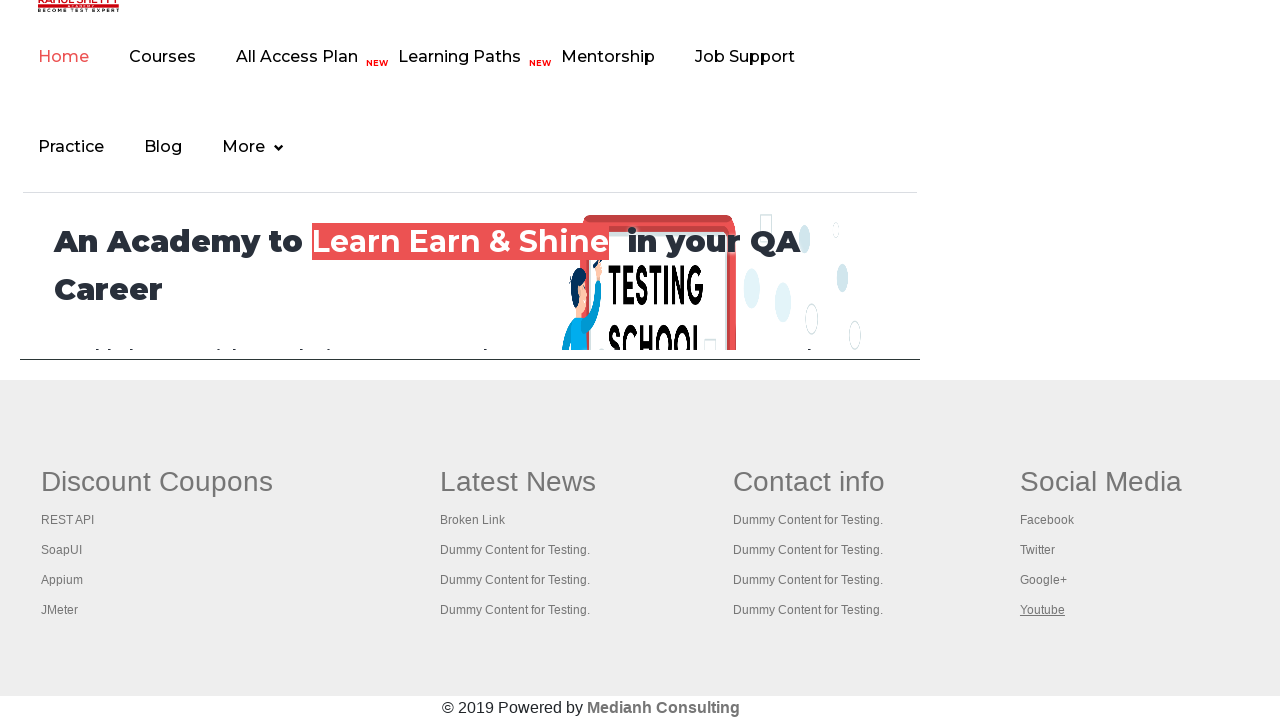